Tests the subtraction operation on a basic calculator by entering an integer and decimal number, iterating through all 9 prototype builds, and verifying the difference result.

Starting URL: https://testsheepnz.github.io/BasicCalculator.html

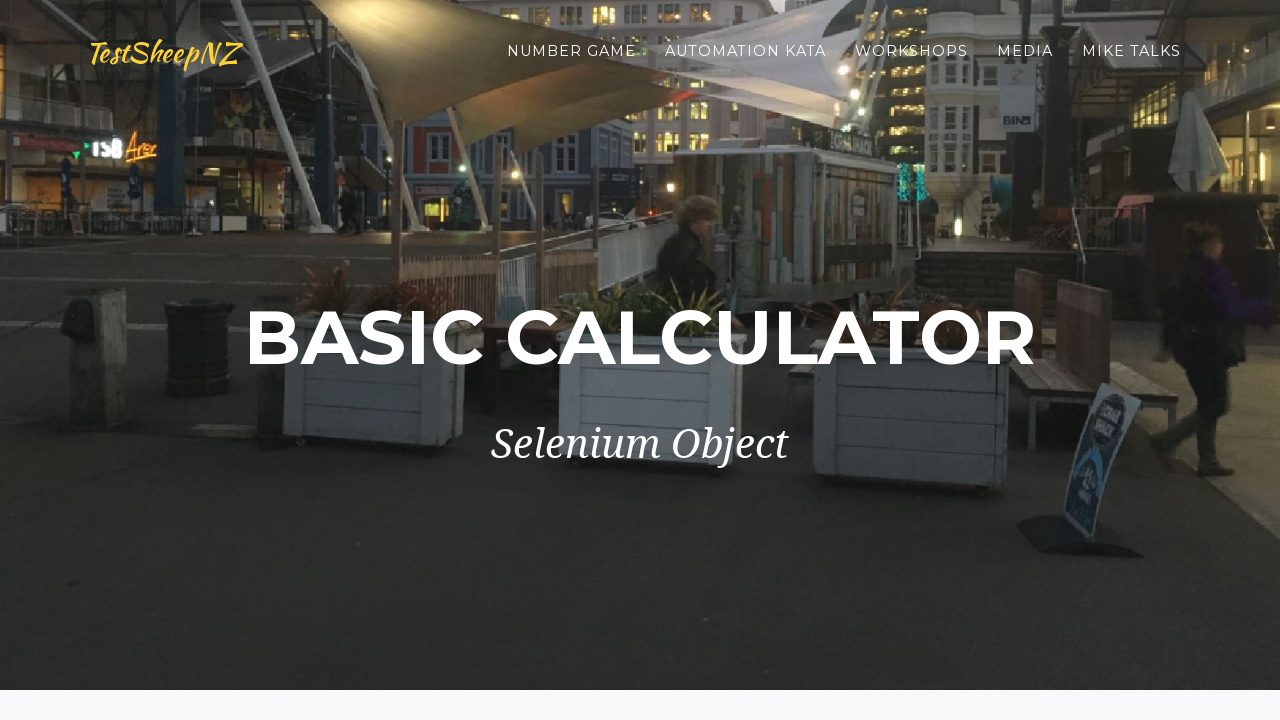

Filled first number field with 25 on input[name='number1']
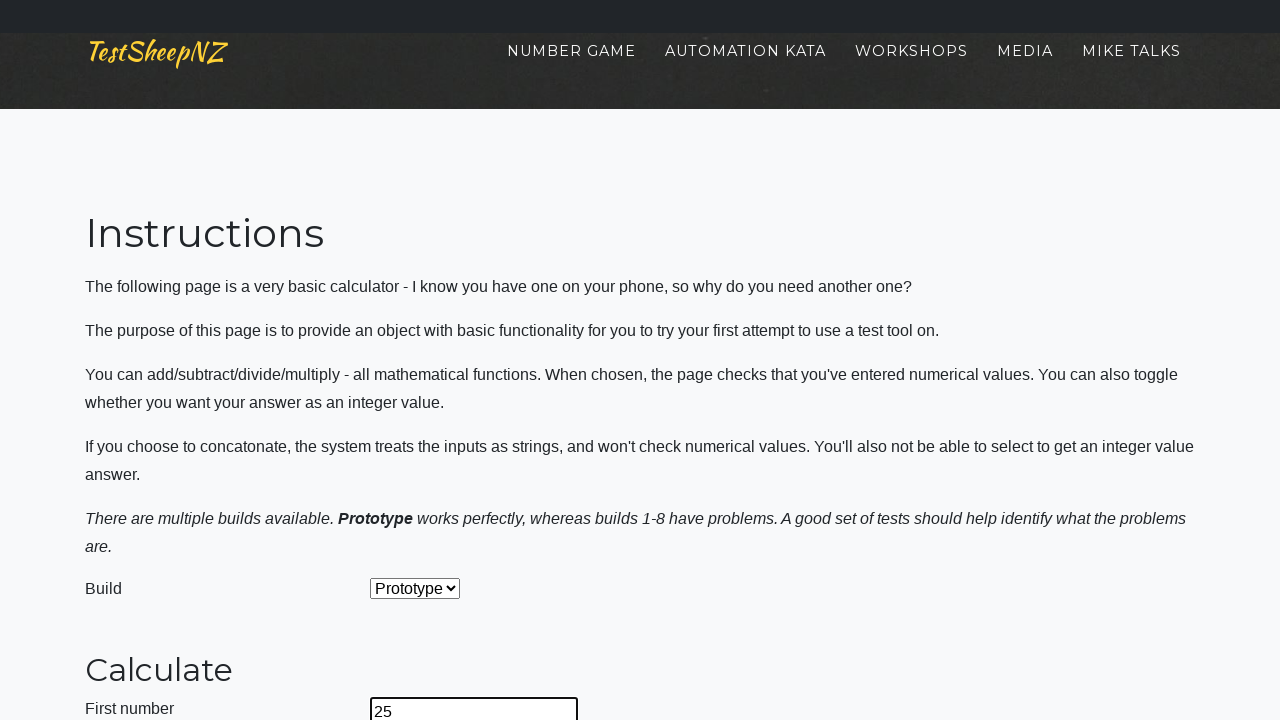

Filled second number field with 1.4 on input[name='number2']
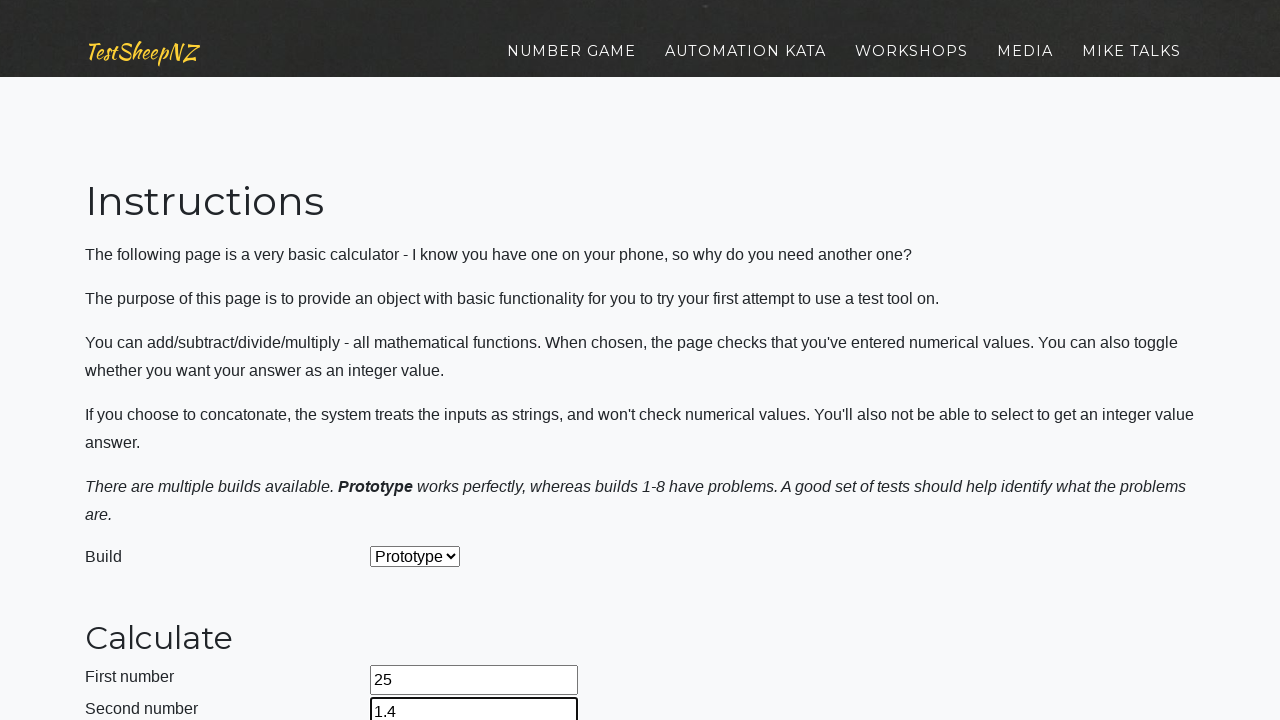

Selected prototype build 0 on select[name='selectBuild']
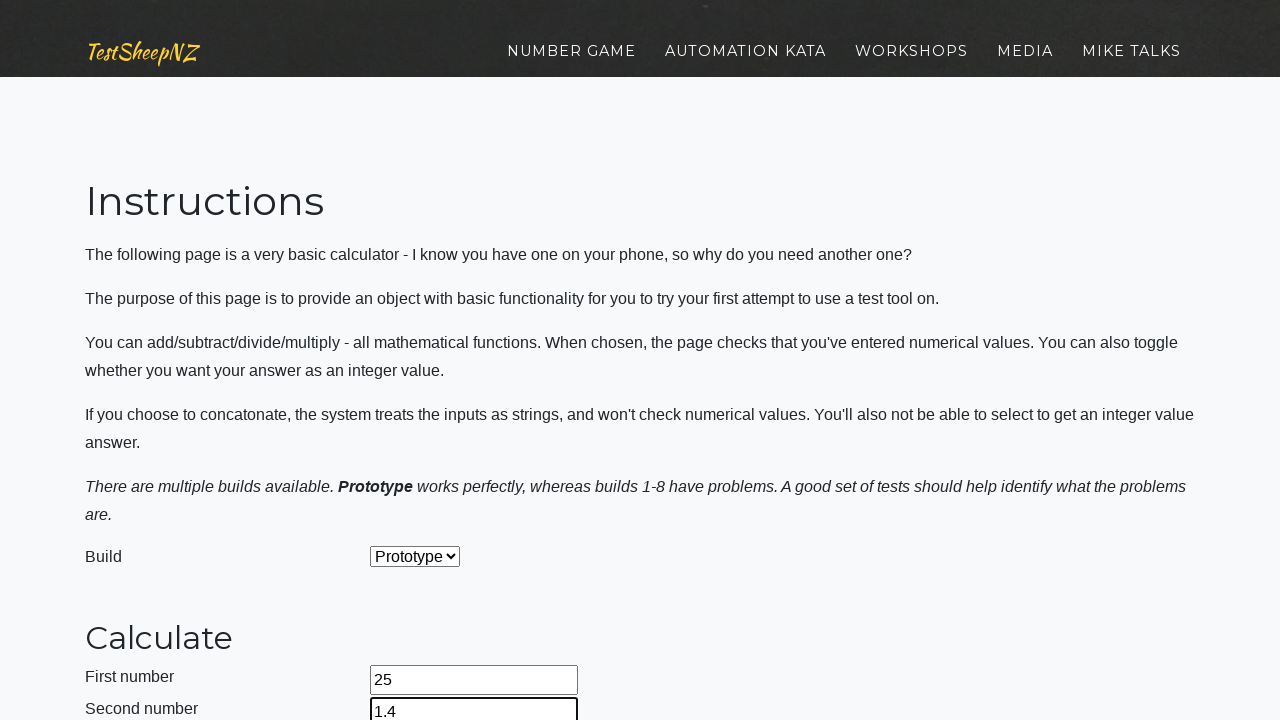

Selected subtraction operation on select[name='selectOperation']
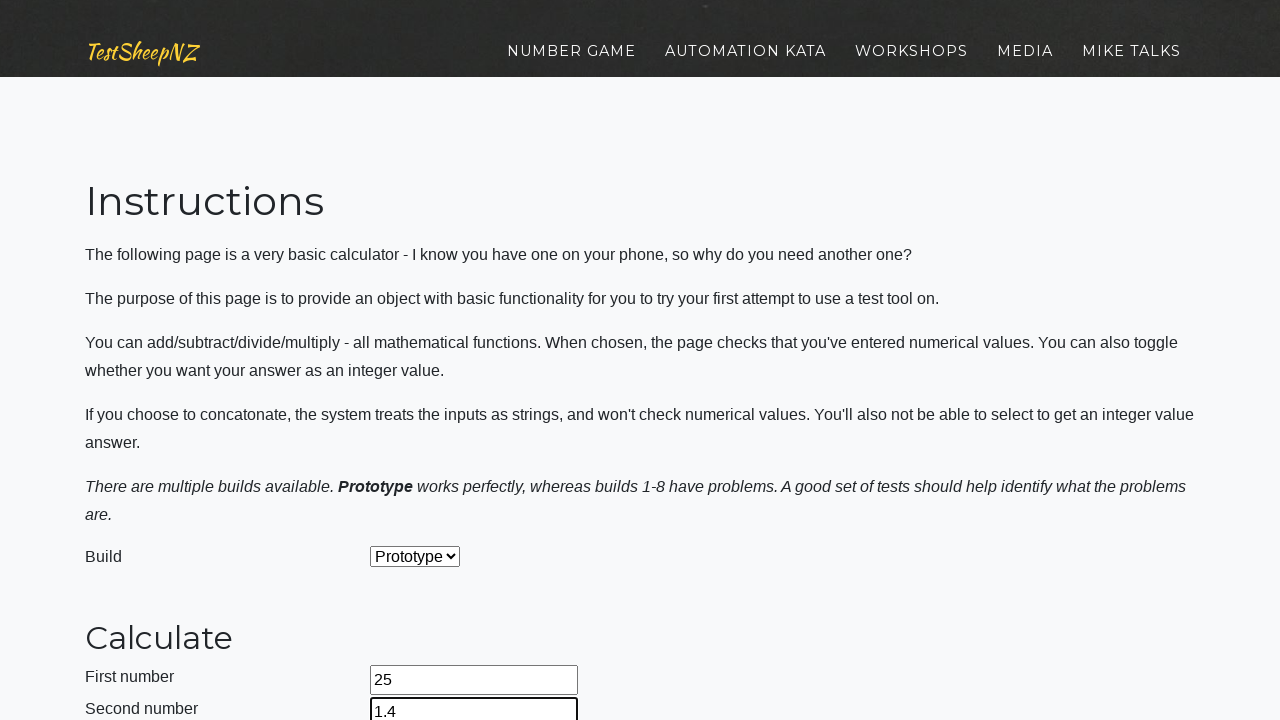

Clicked calculate button to perform subtraction at (422, 361) on #calculateButton
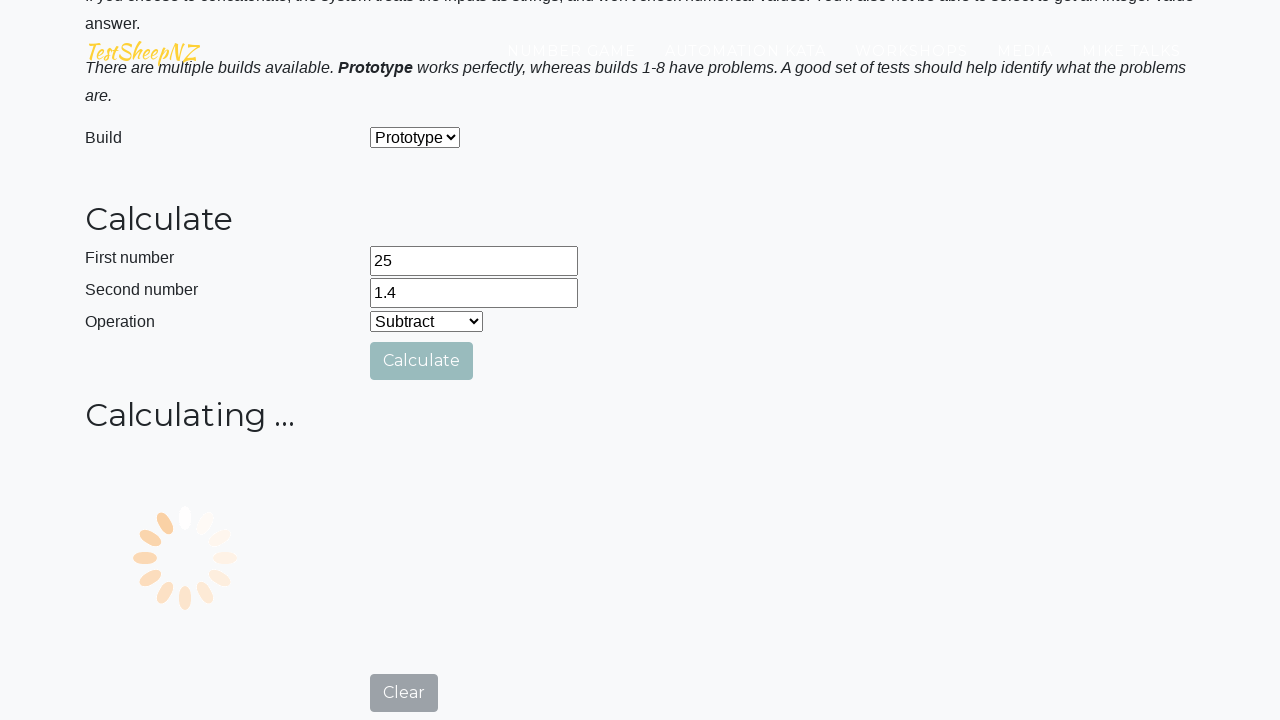

Result field loaded and verified
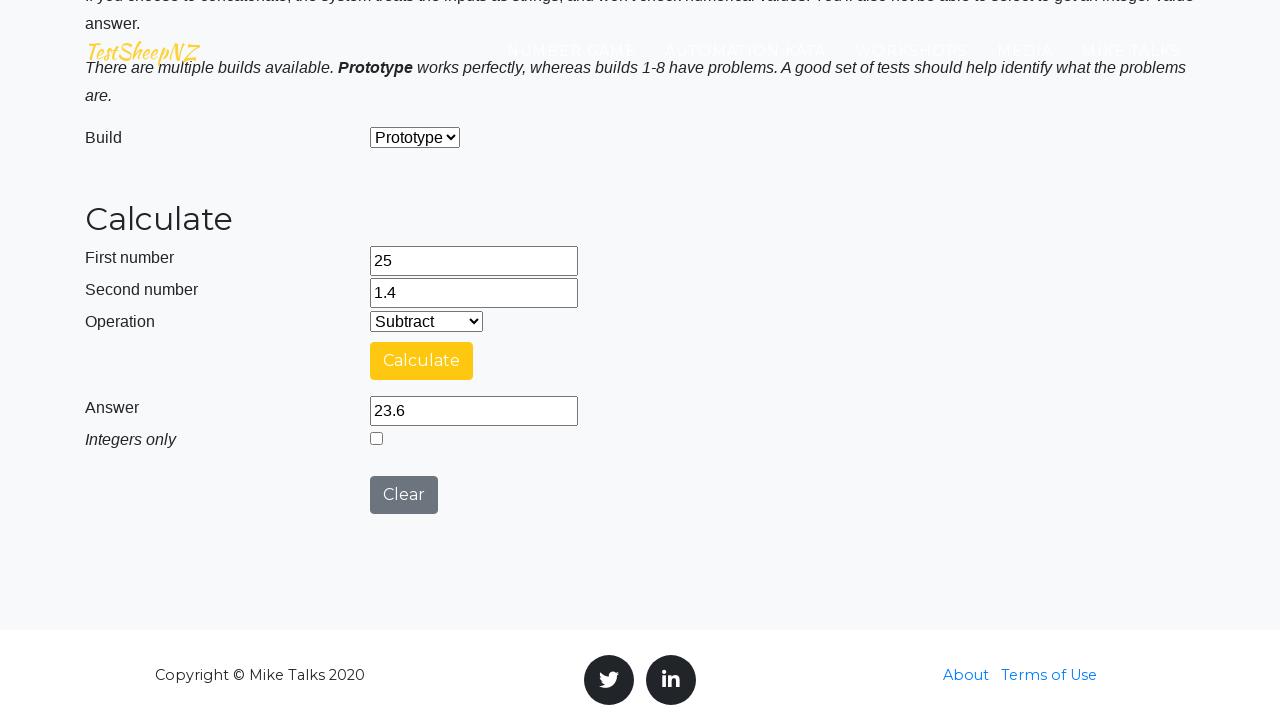

Reloaded page to test next prototype build
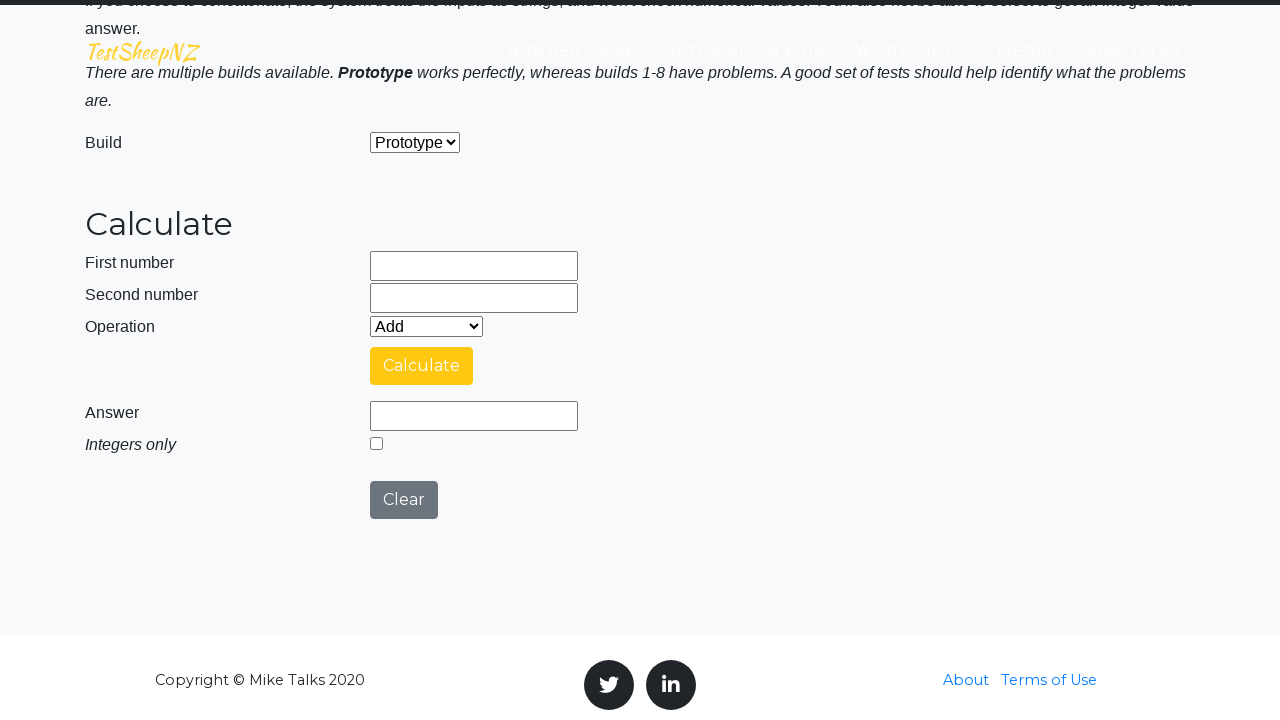

Filled first number field with 25 on input[name='number1']
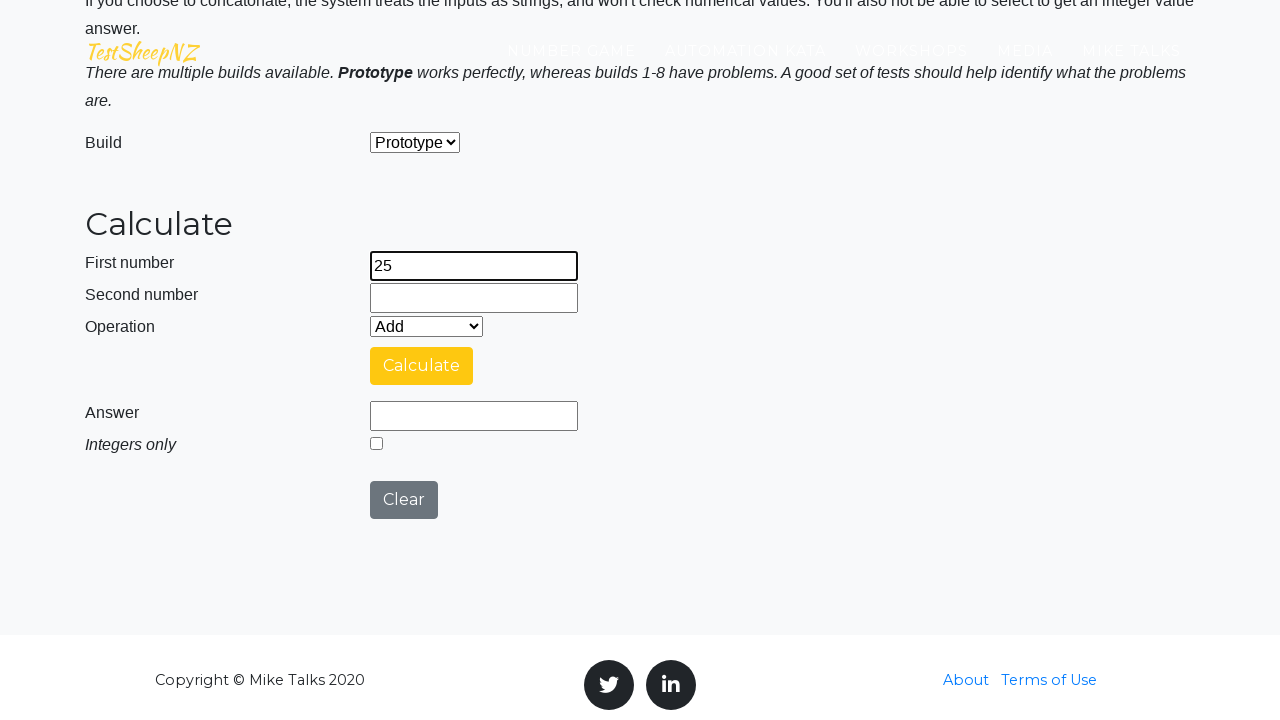

Filled second number field with 1.4 on input[name='number2']
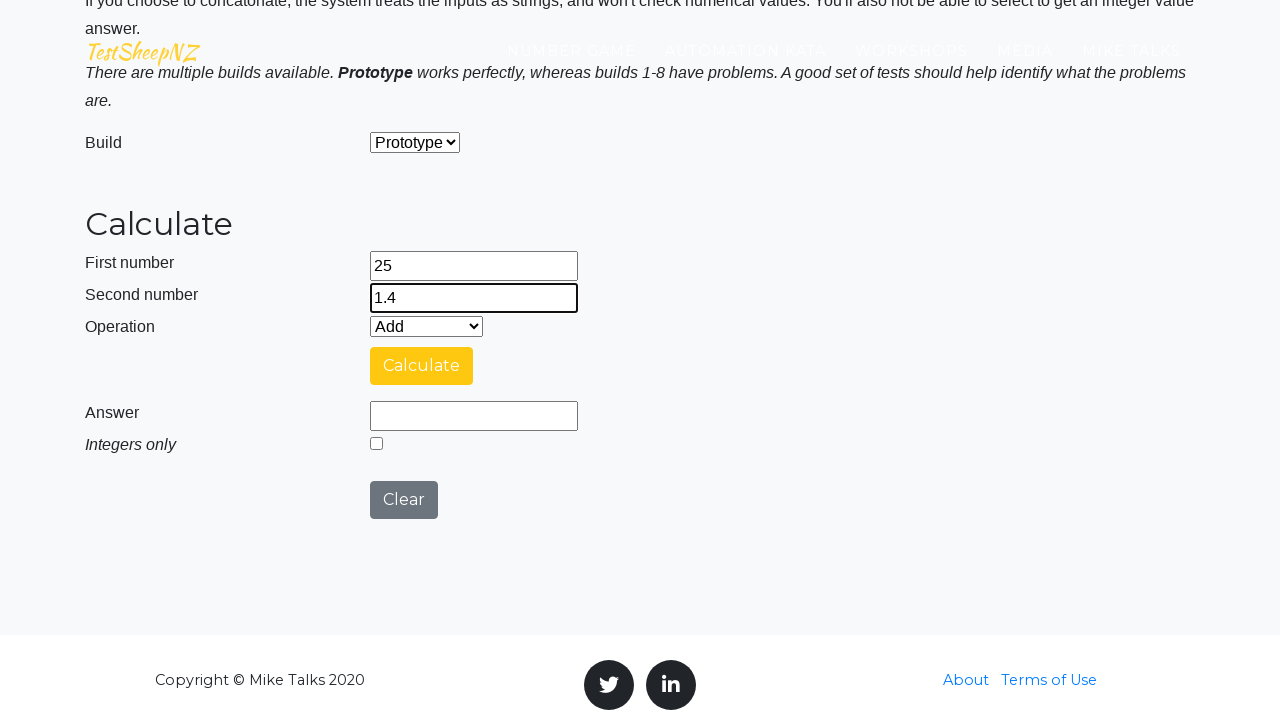

Selected prototype build 1 on select[name='selectBuild']
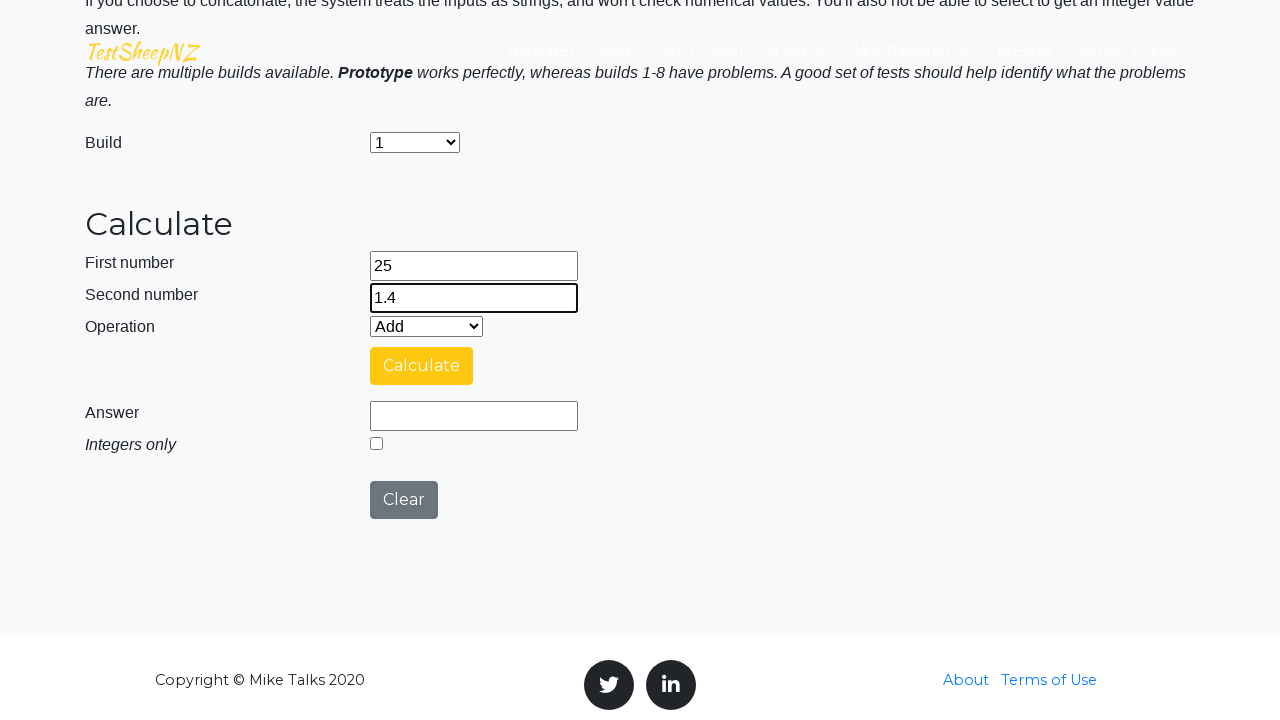

Selected subtraction operation on select[name='selectOperation']
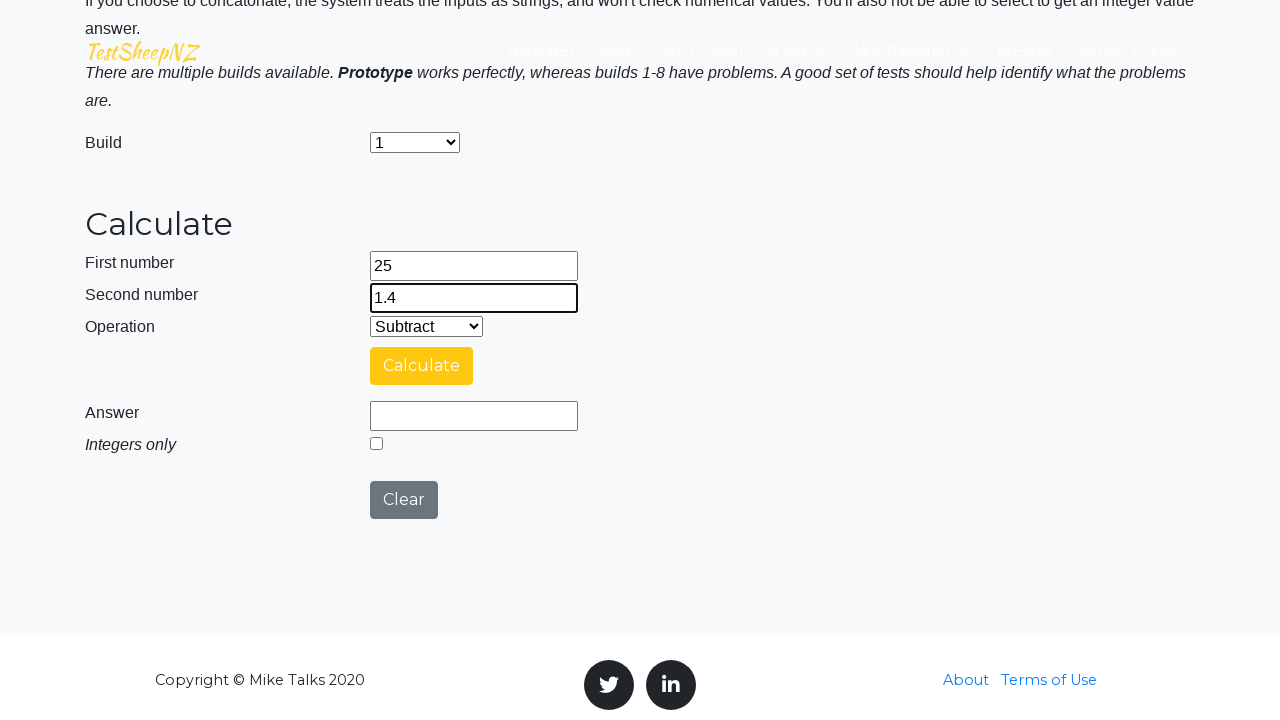

Clicked calculate button to perform subtraction at (422, 366) on #calculateButton
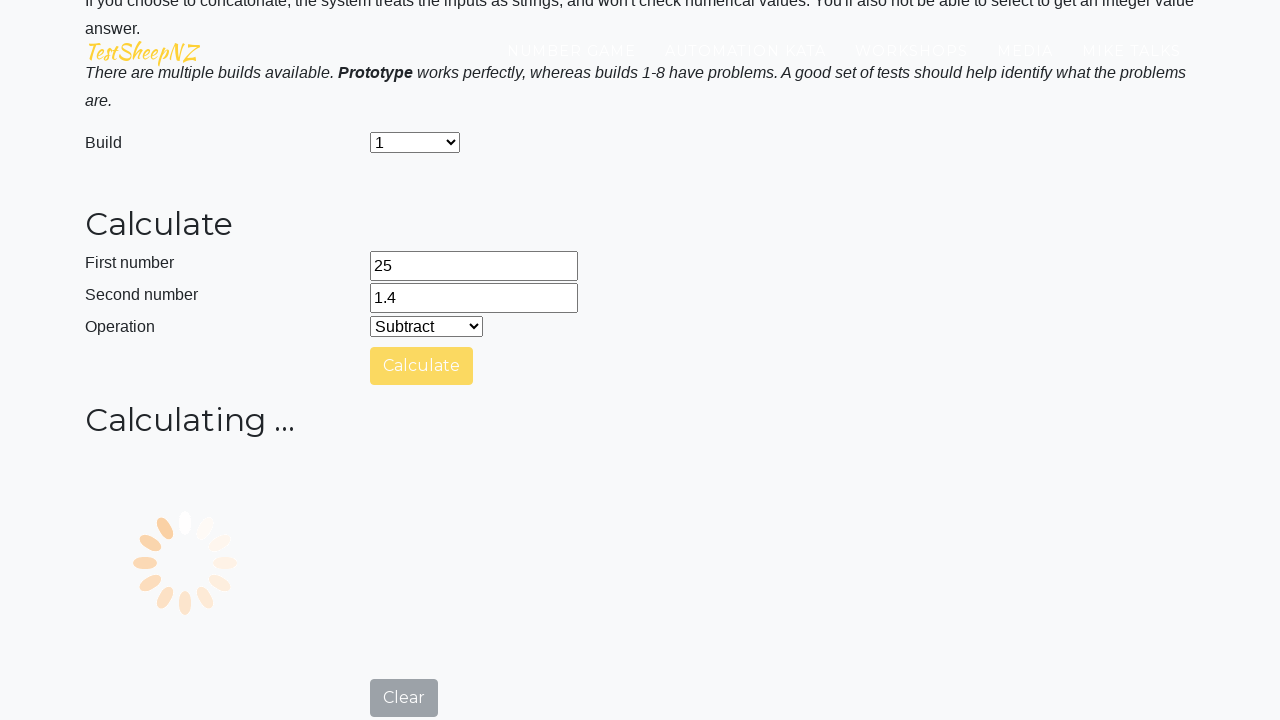

Result field loaded and verified
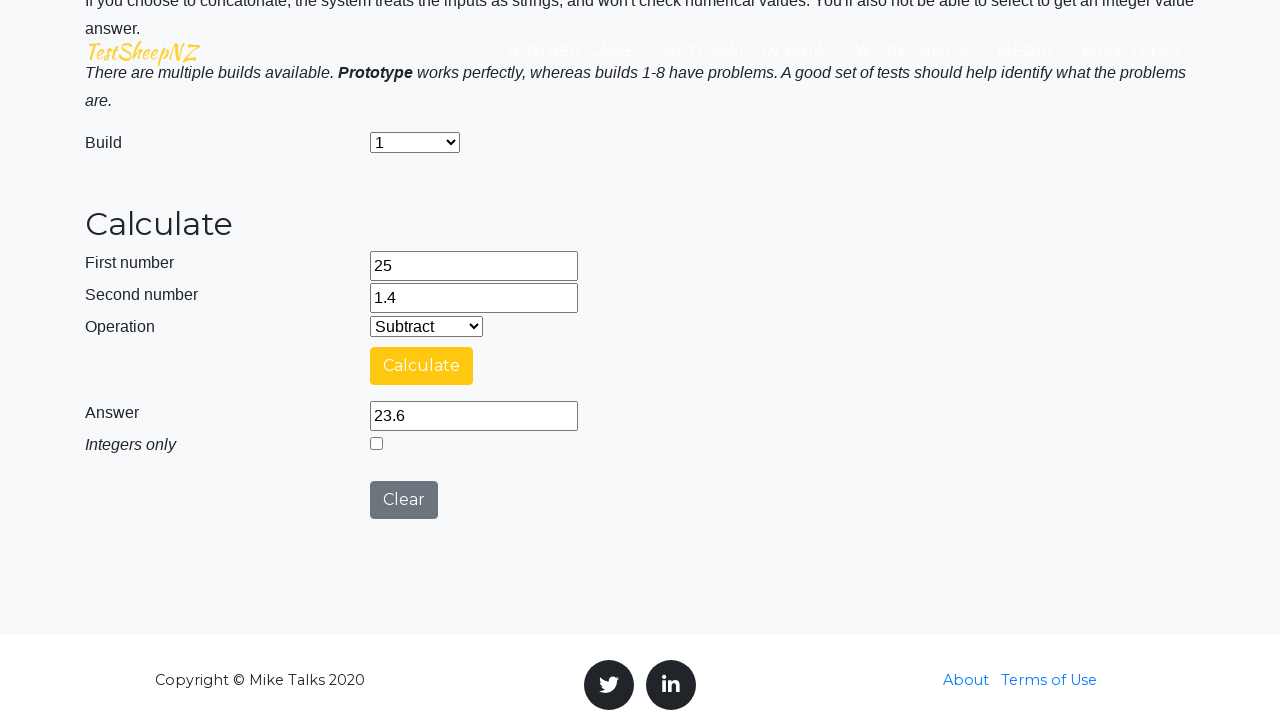

Reloaded page to test next prototype build
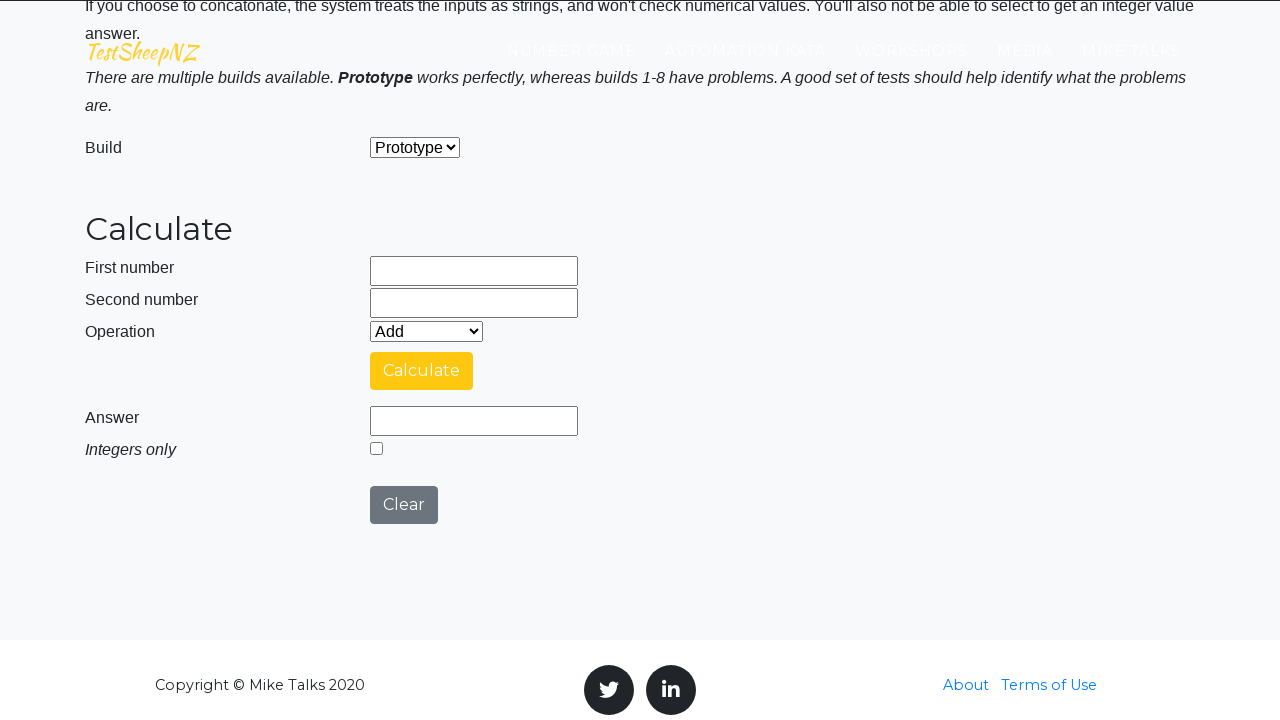

Filled first number field with 25 on input[name='number1']
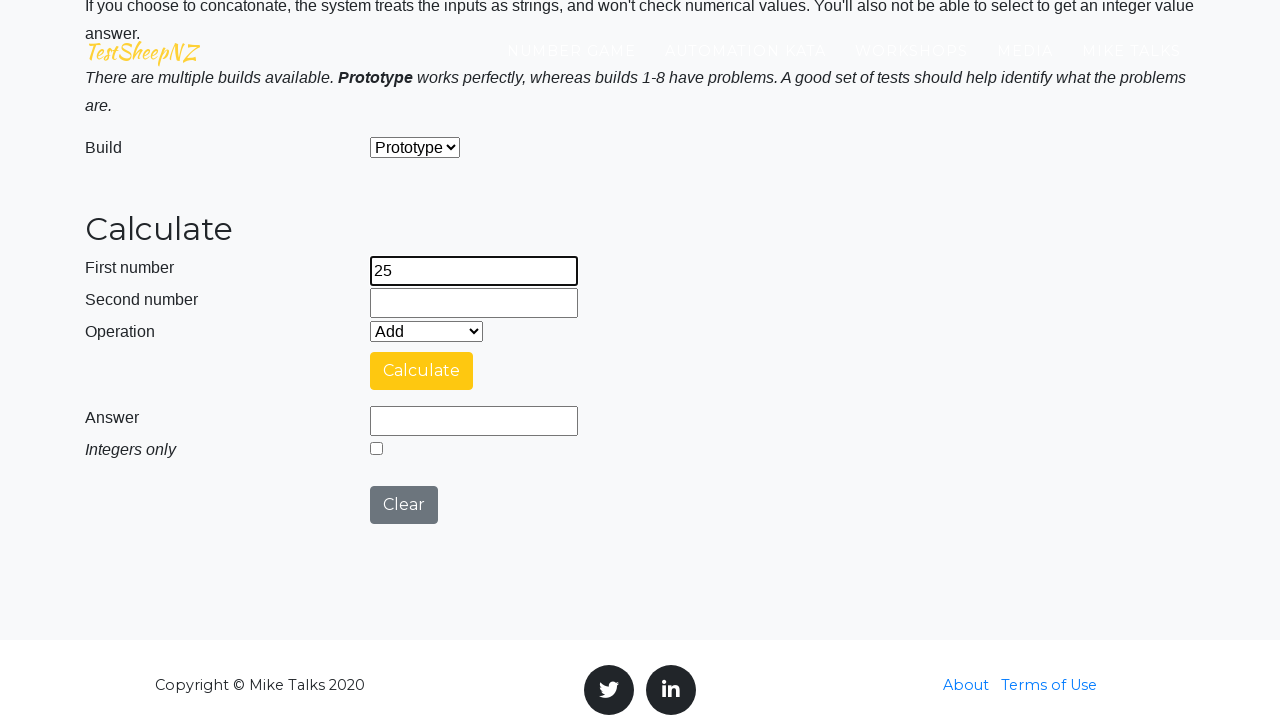

Filled second number field with 1.4 on input[name='number2']
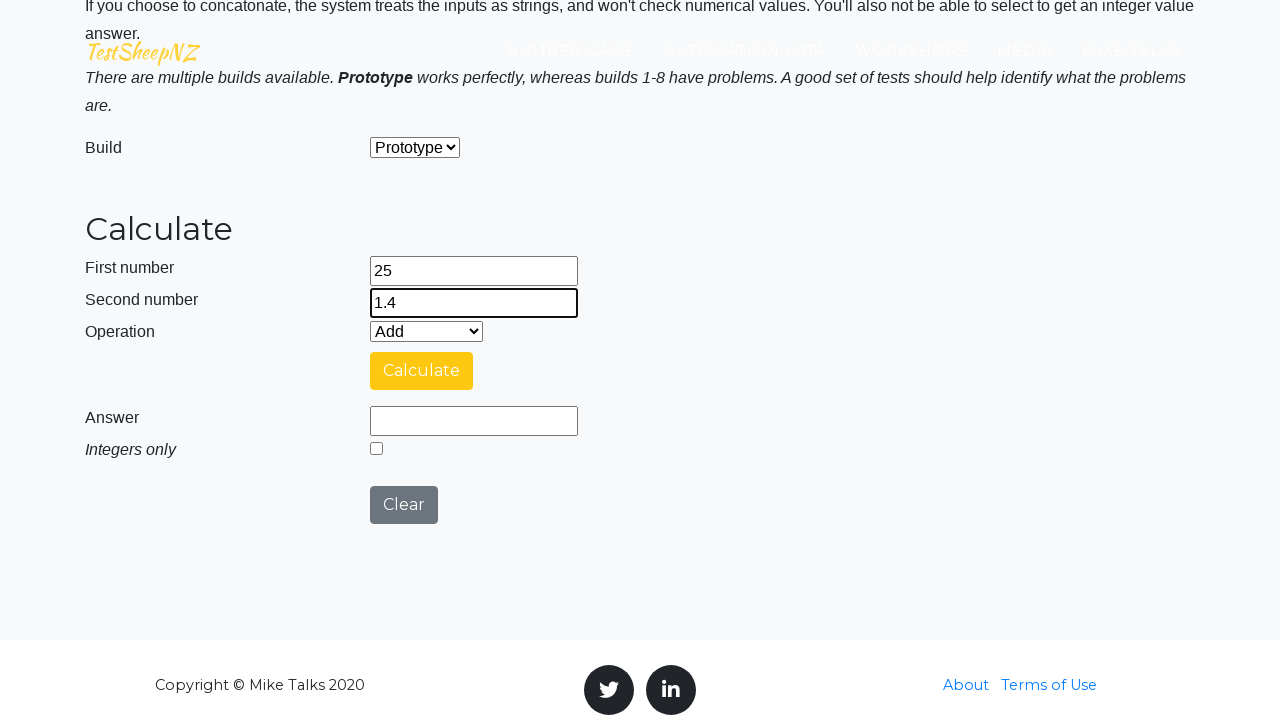

Selected prototype build 2 on select[name='selectBuild']
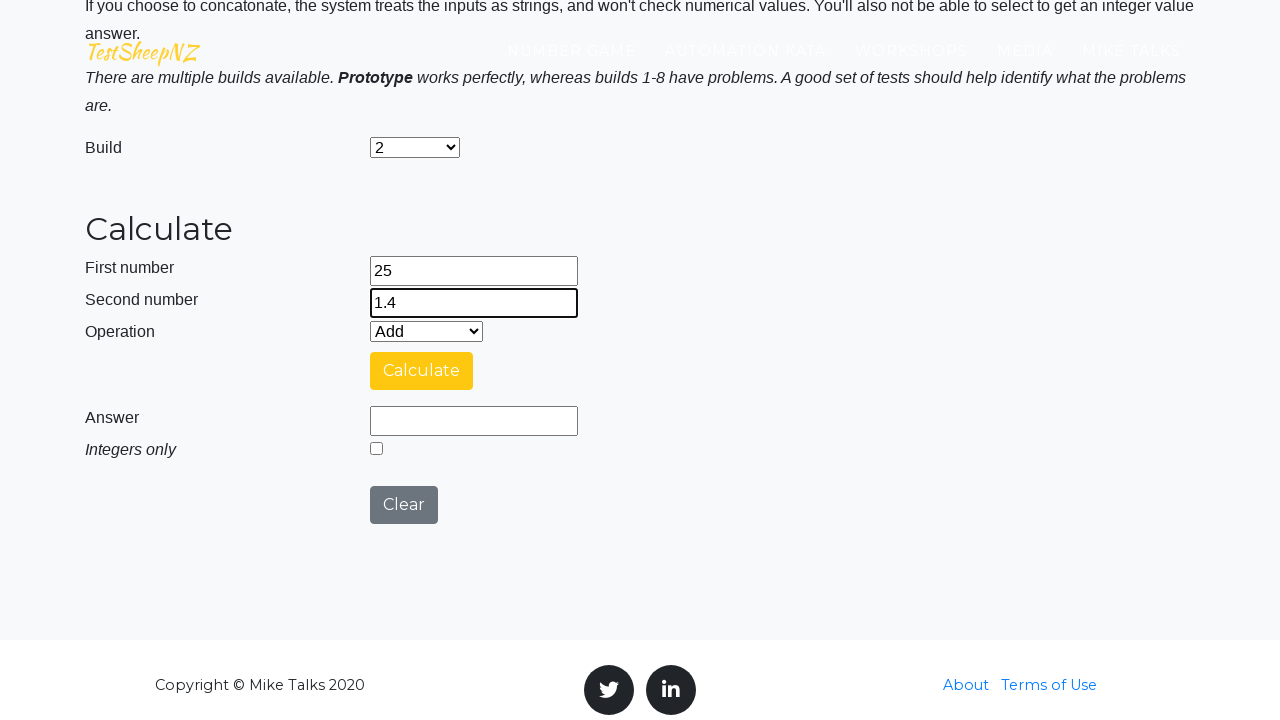

Selected subtraction operation on select[name='selectOperation']
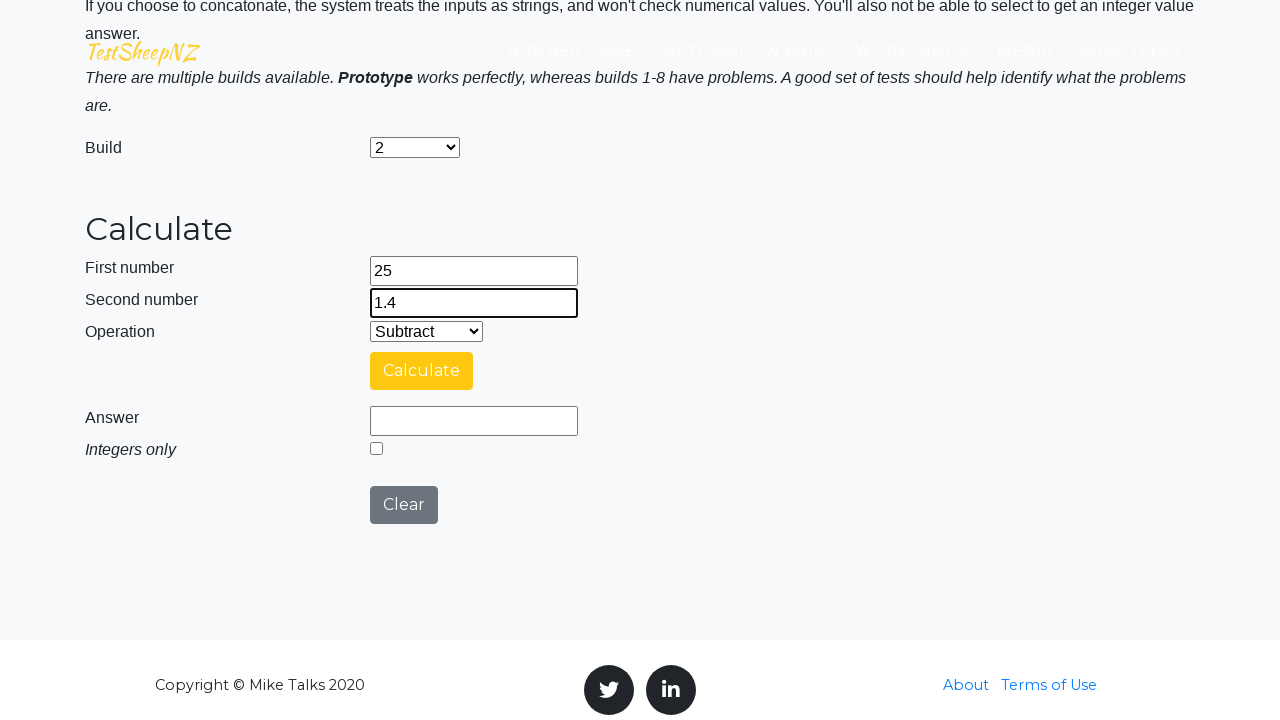

Clicked calculate button to perform subtraction at (422, 371) on #calculateButton
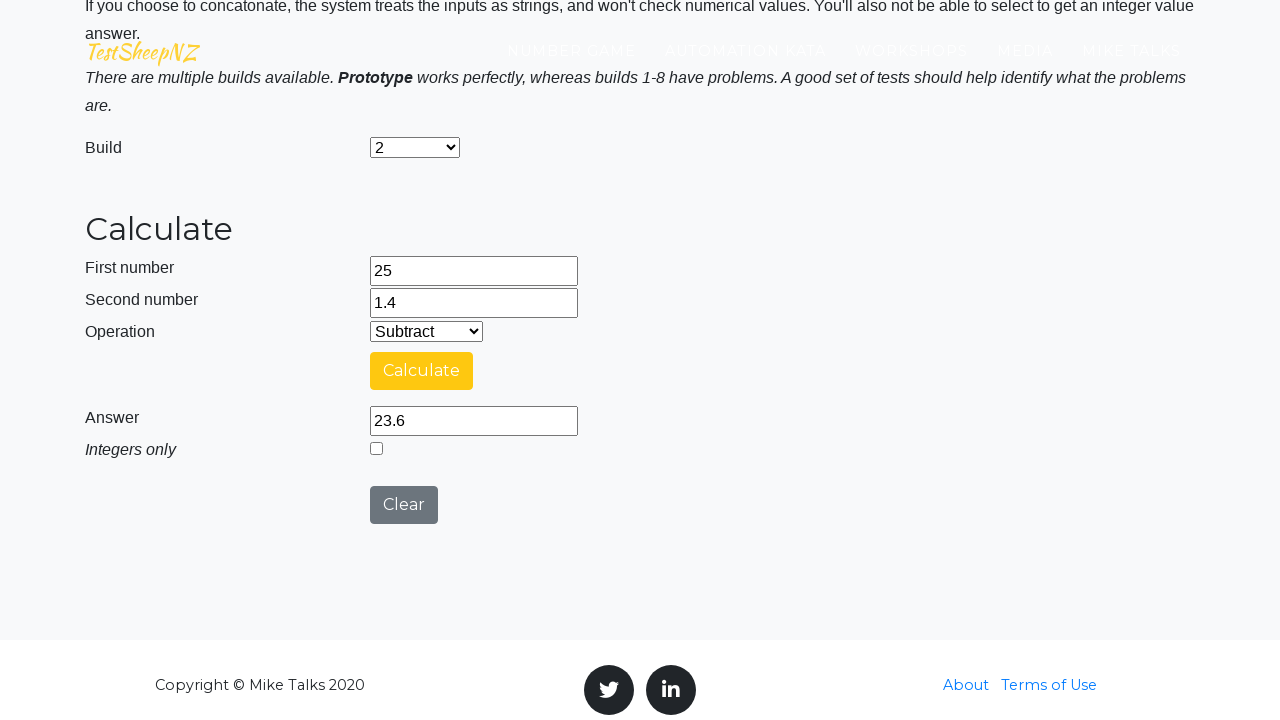

Result field loaded and verified
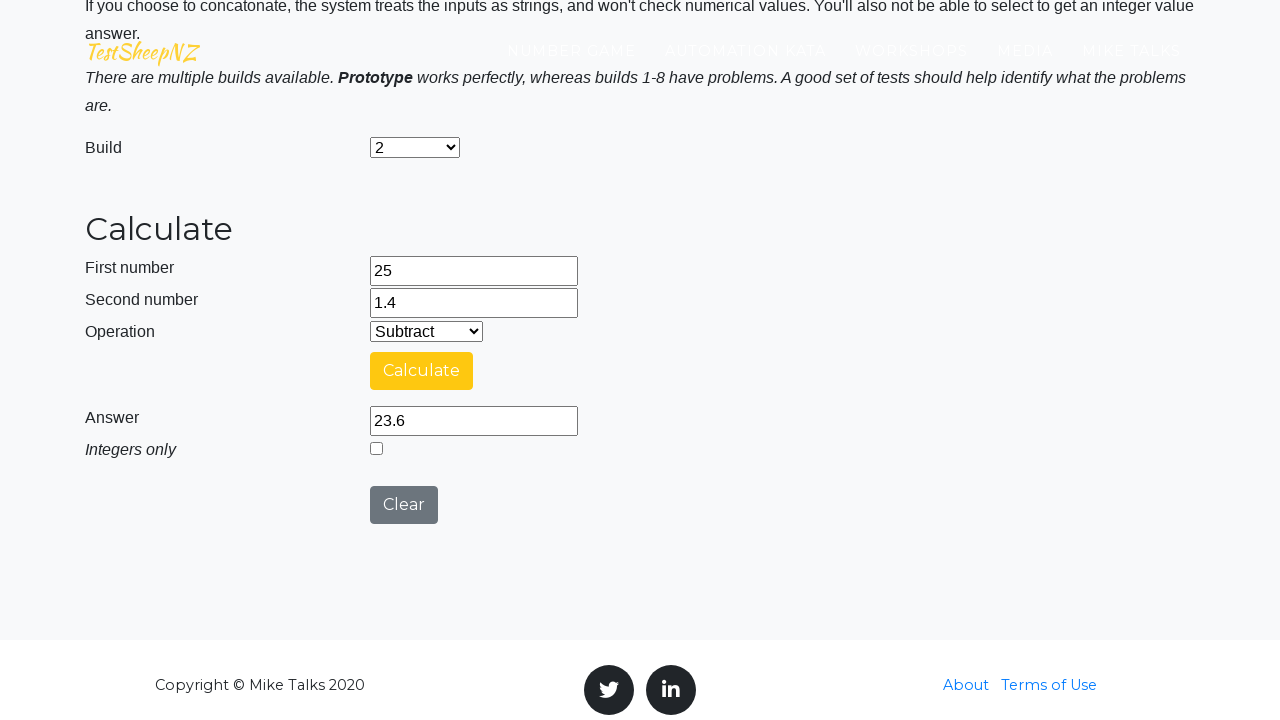

Reloaded page to test next prototype build
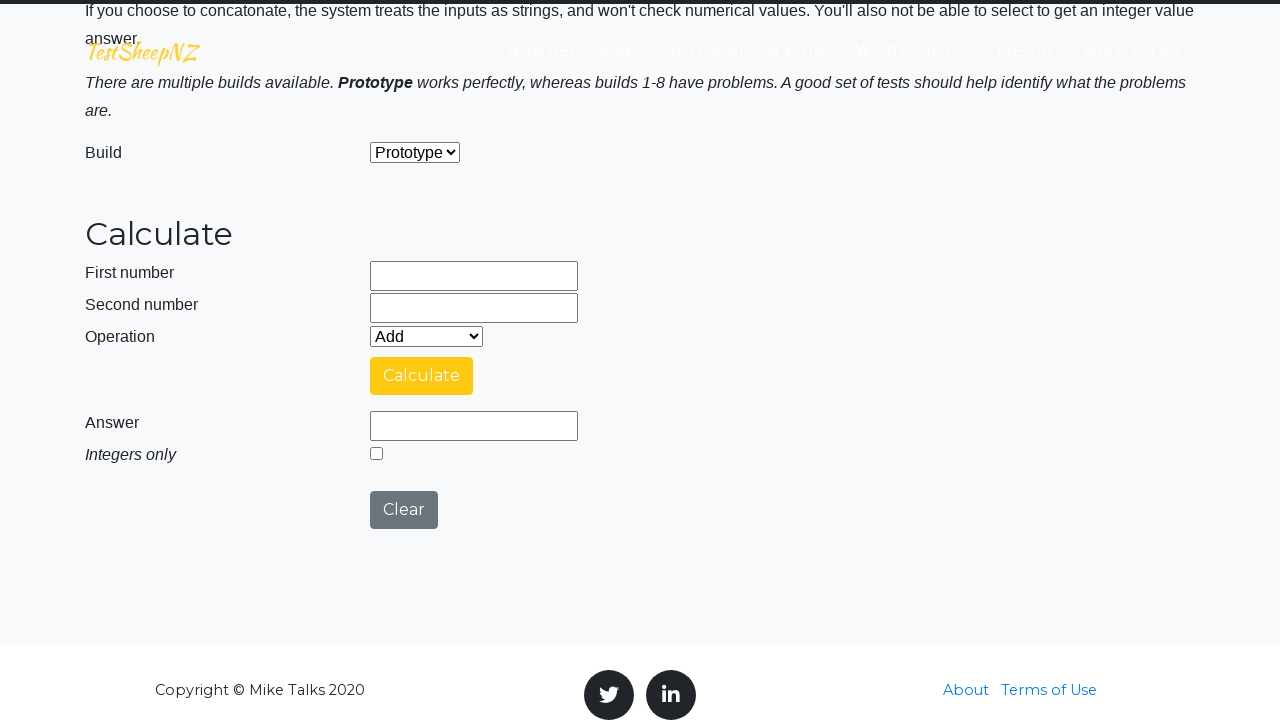

Filled first number field with 25 on input[name='number1']
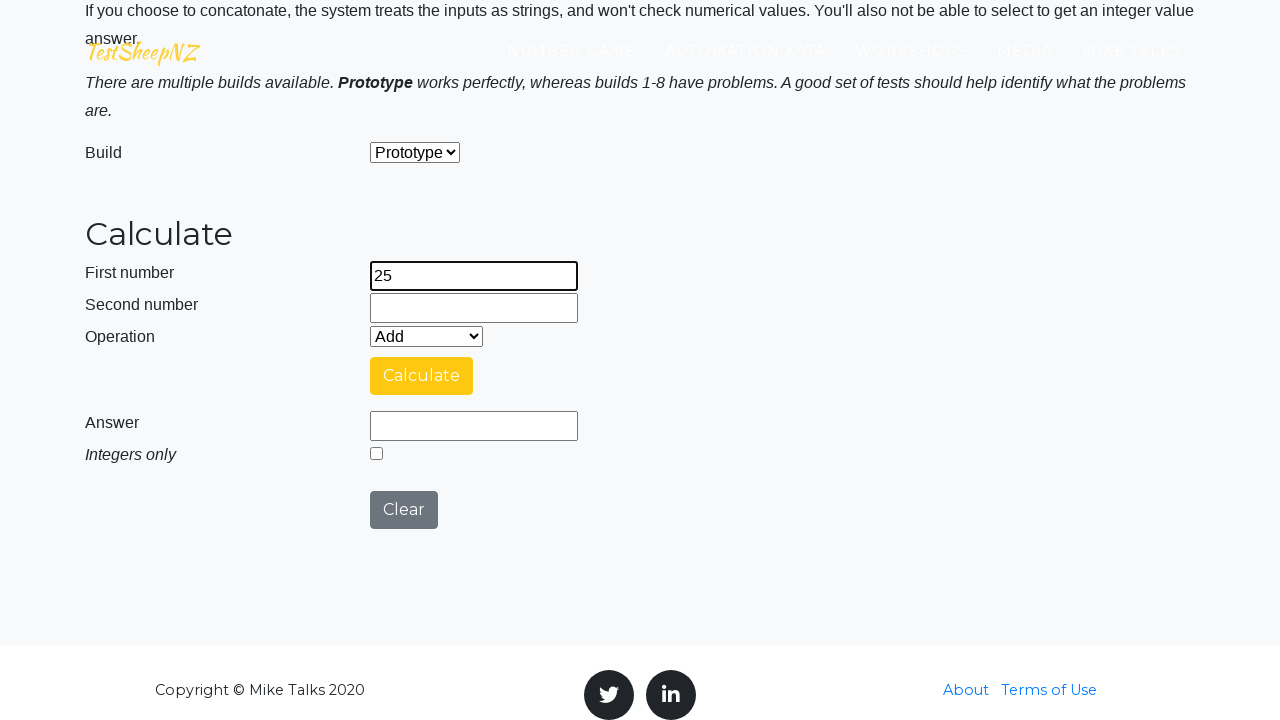

Filled second number field with 1.4 on input[name='number2']
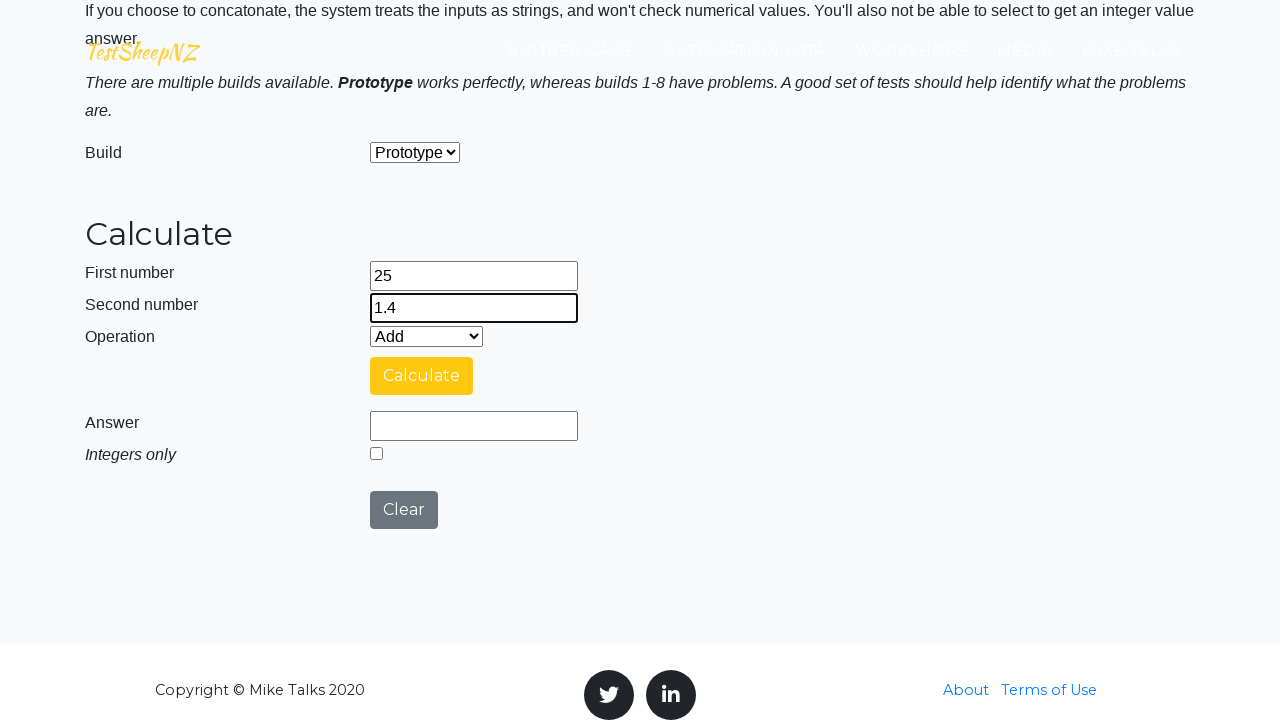

Selected prototype build 3 on select[name='selectBuild']
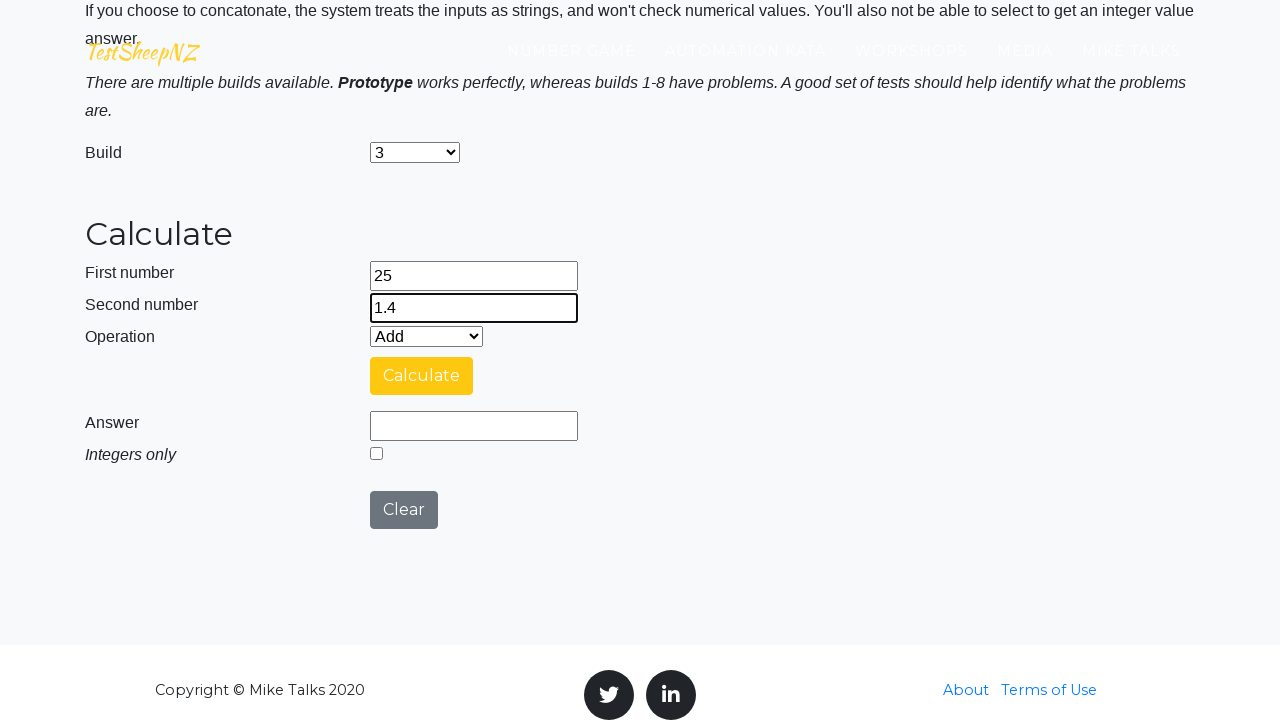

Selected subtraction operation on select[name='selectOperation']
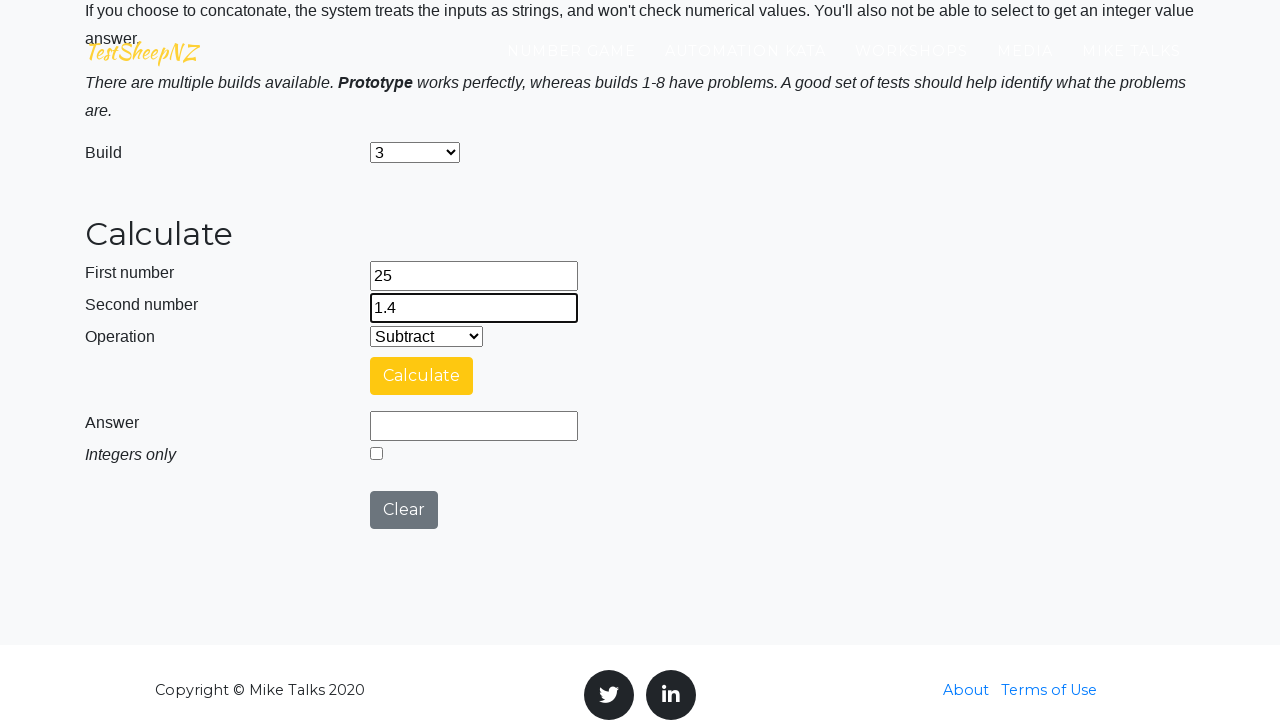

Clicked calculate button to perform subtraction at (422, 376) on #calculateButton
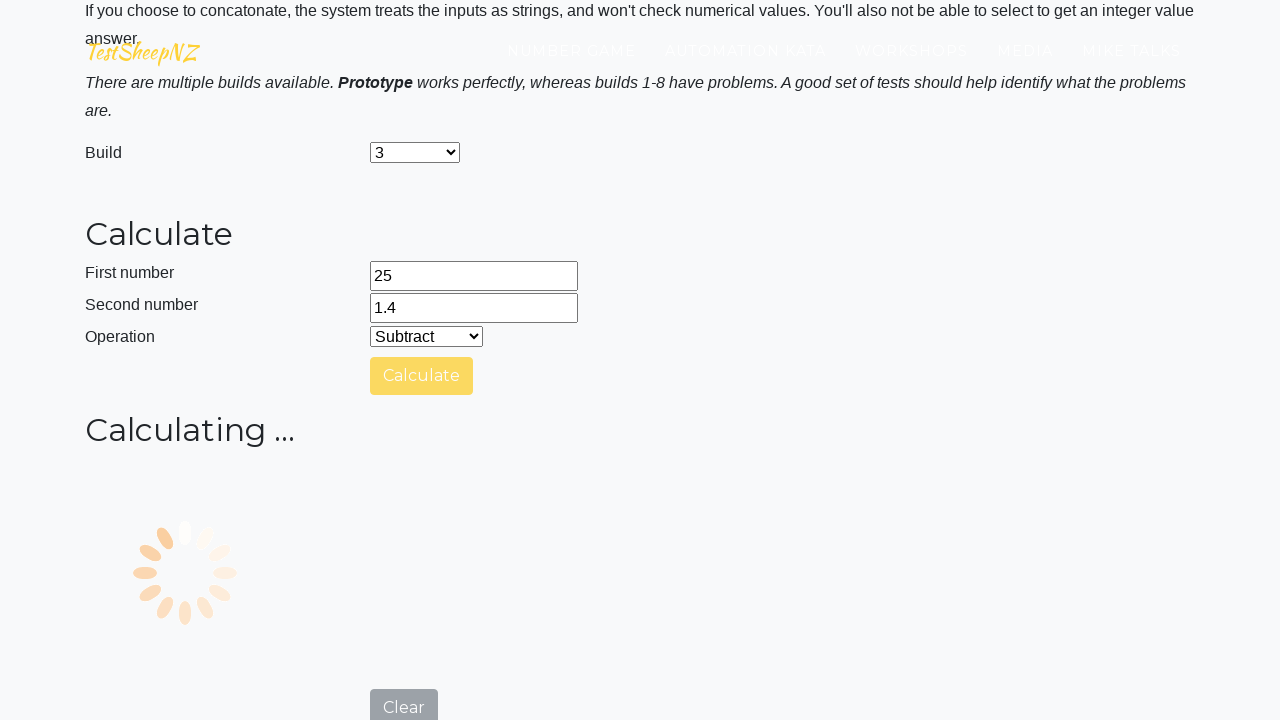

Result field loaded and verified
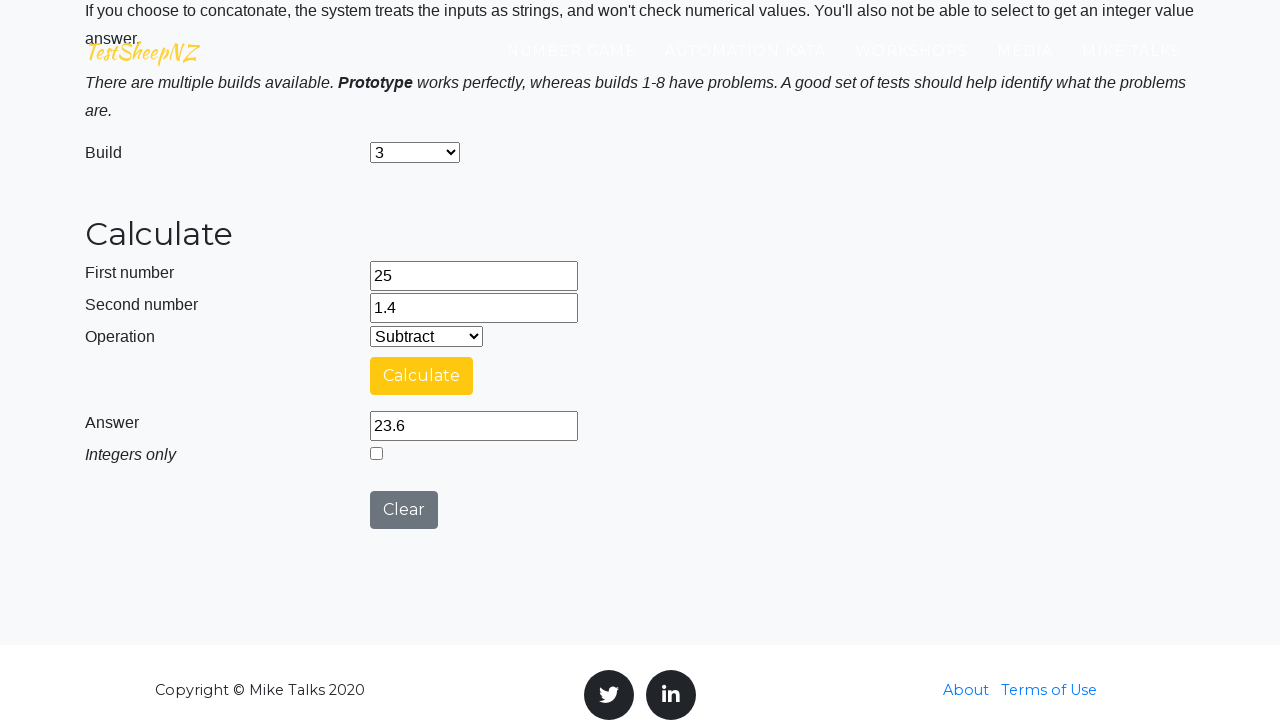

Reloaded page to test next prototype build
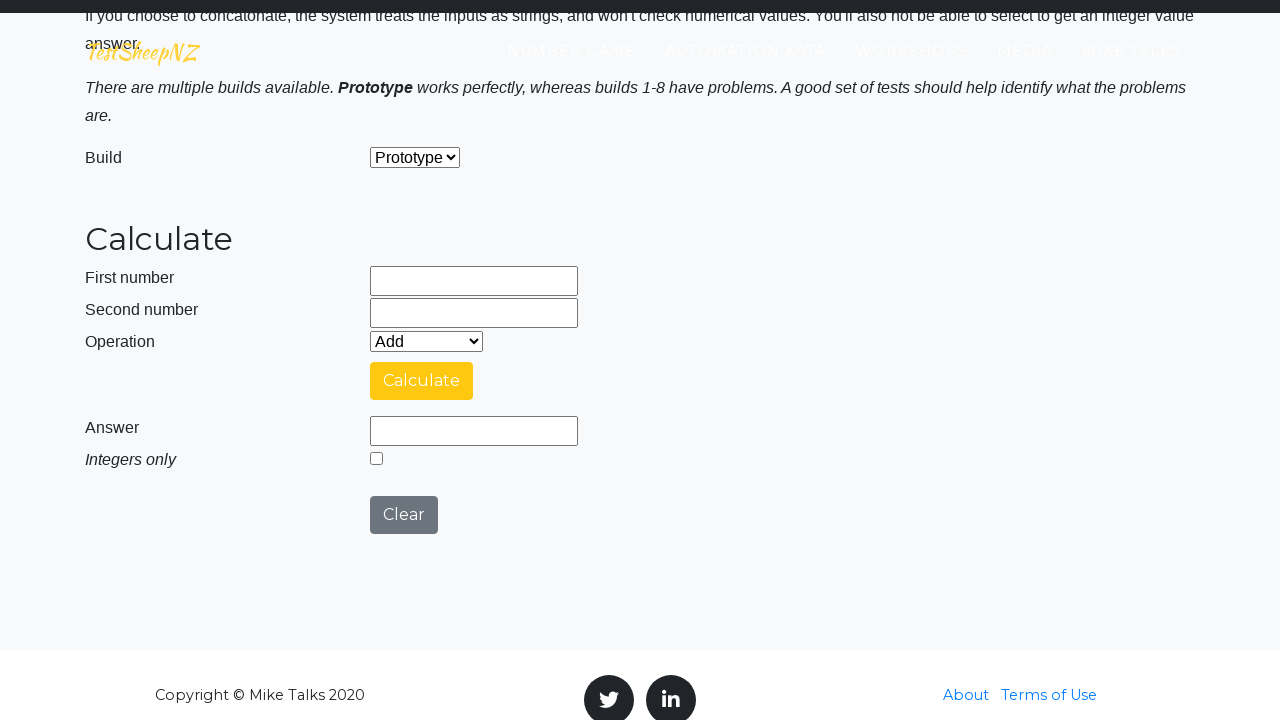

Filled first number field with 25 on input[name='number1']
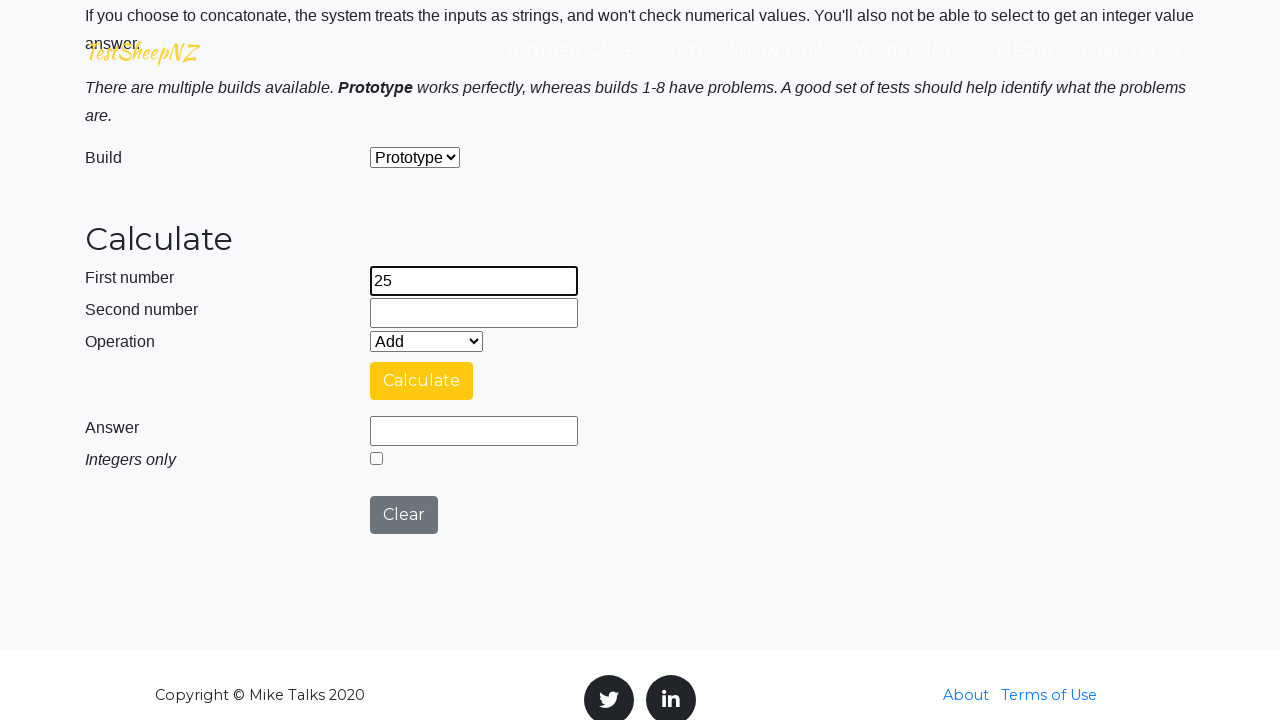

Filled second number field with 1.4 on input[name='number2']
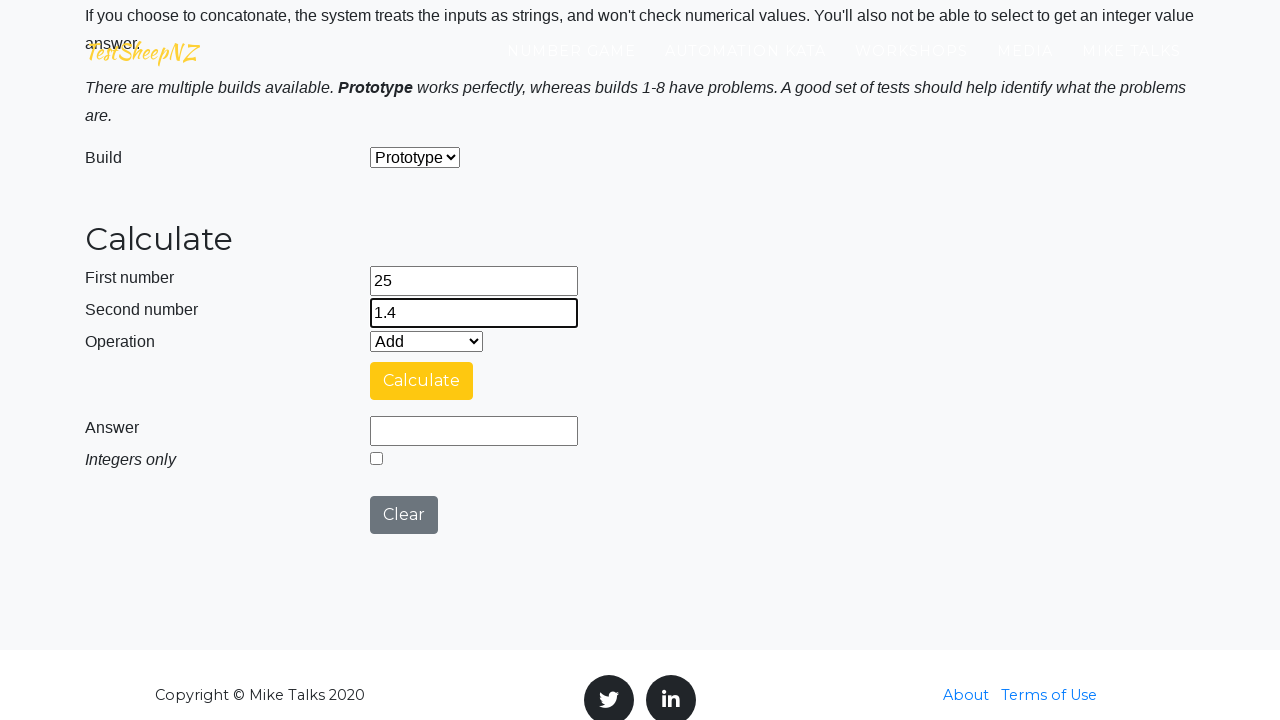

Selected prototype build 4 on select[name='selectBuild']
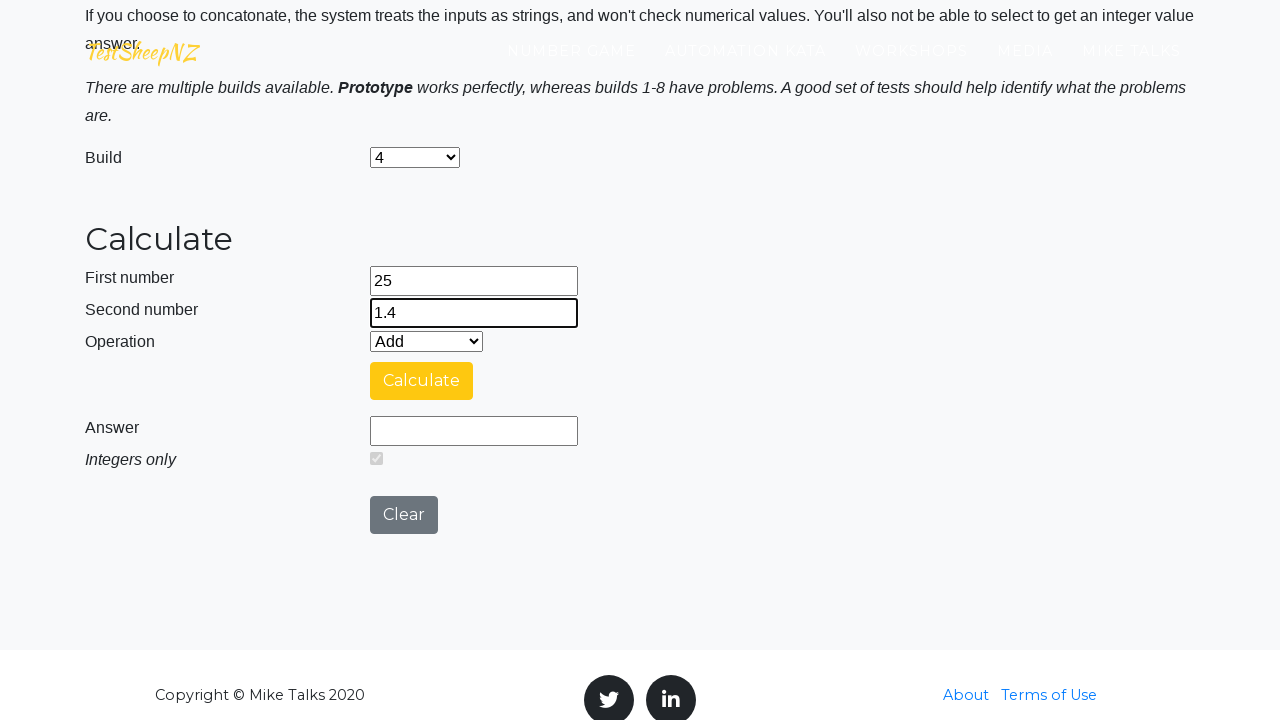

Selected subtraction operation on select[name='selectOperation']
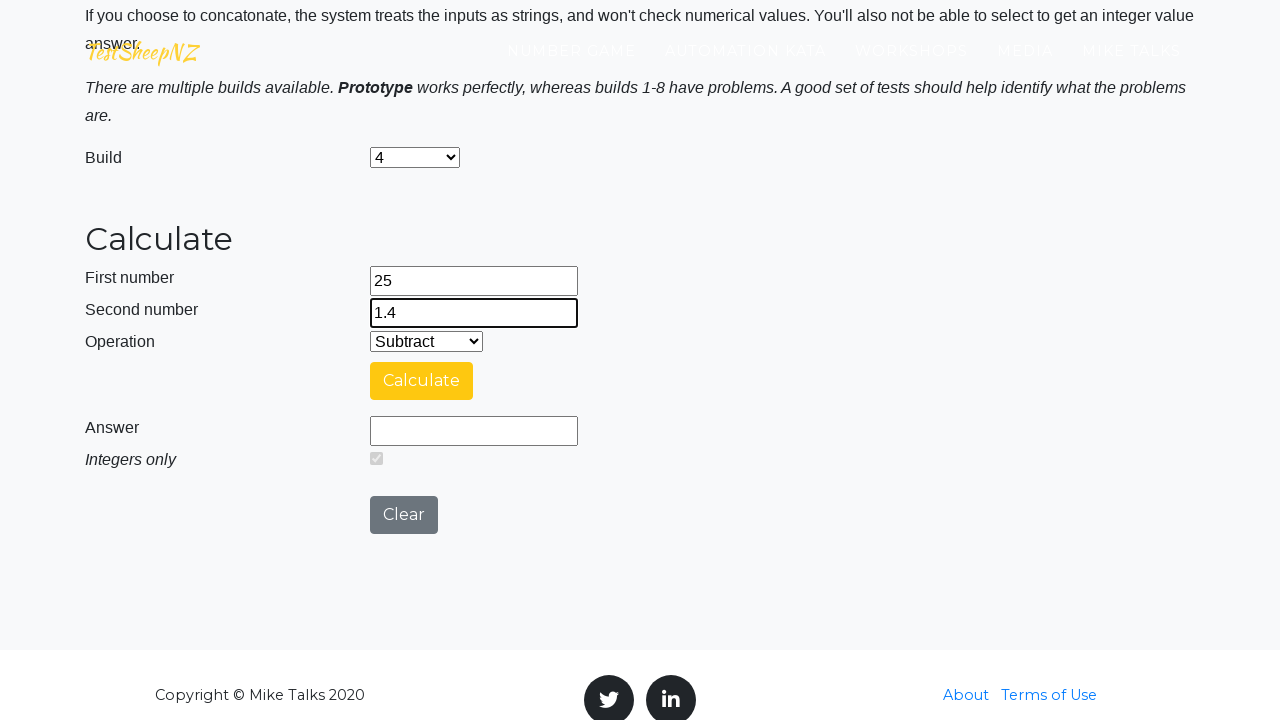

Clicked calculate button to perform subtraction at (422, 381) on #calculateButton
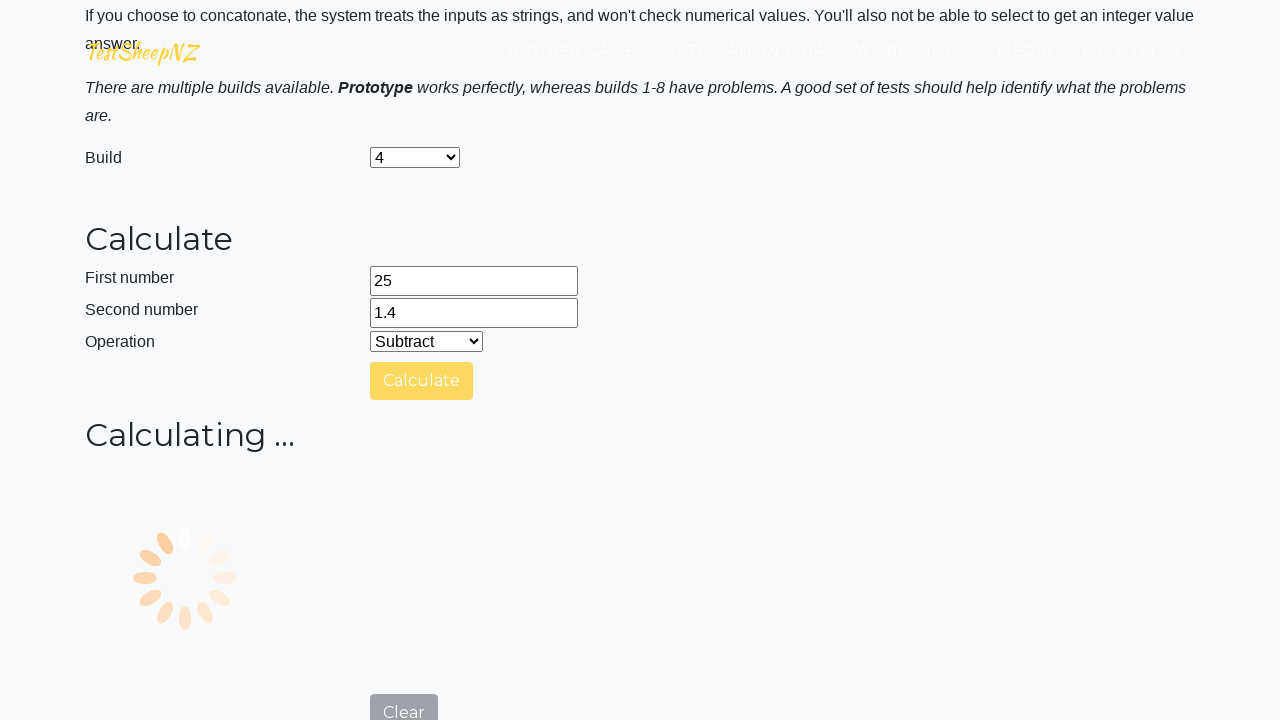

Result field loaded and verified
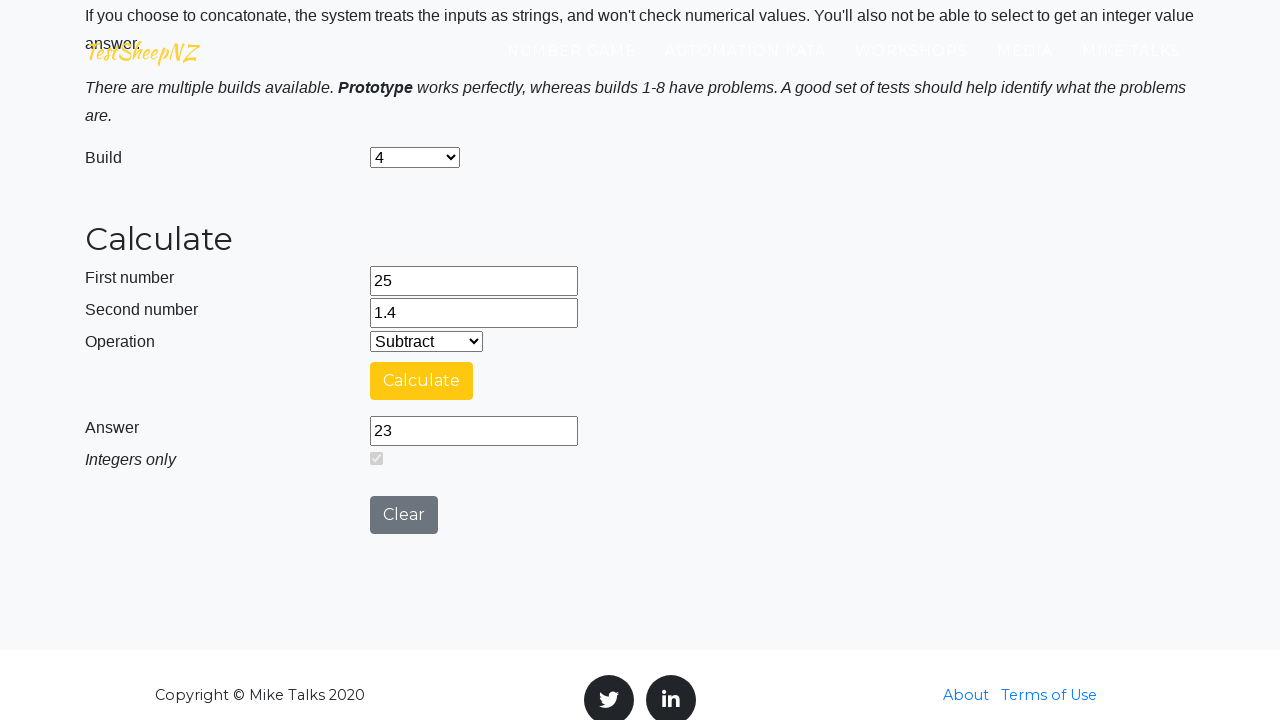

Reloaded page to test next prototype build
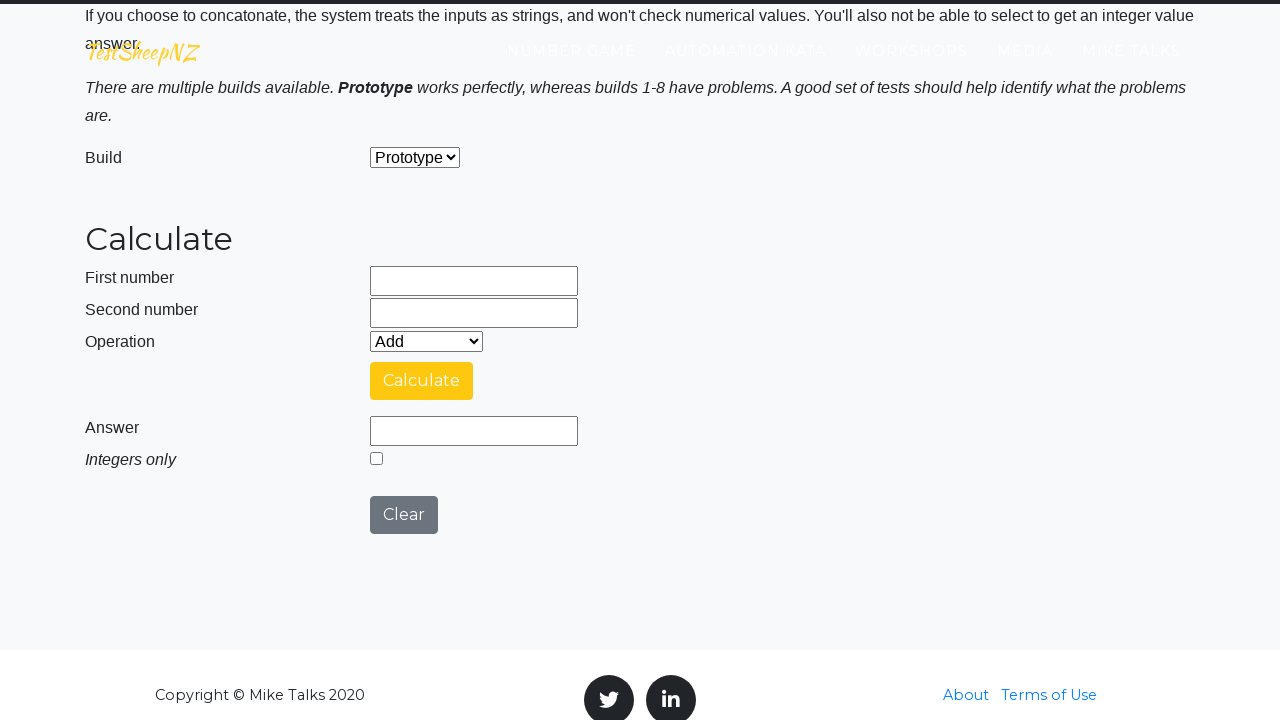

Filled first number field with 25 on input[name='number1']
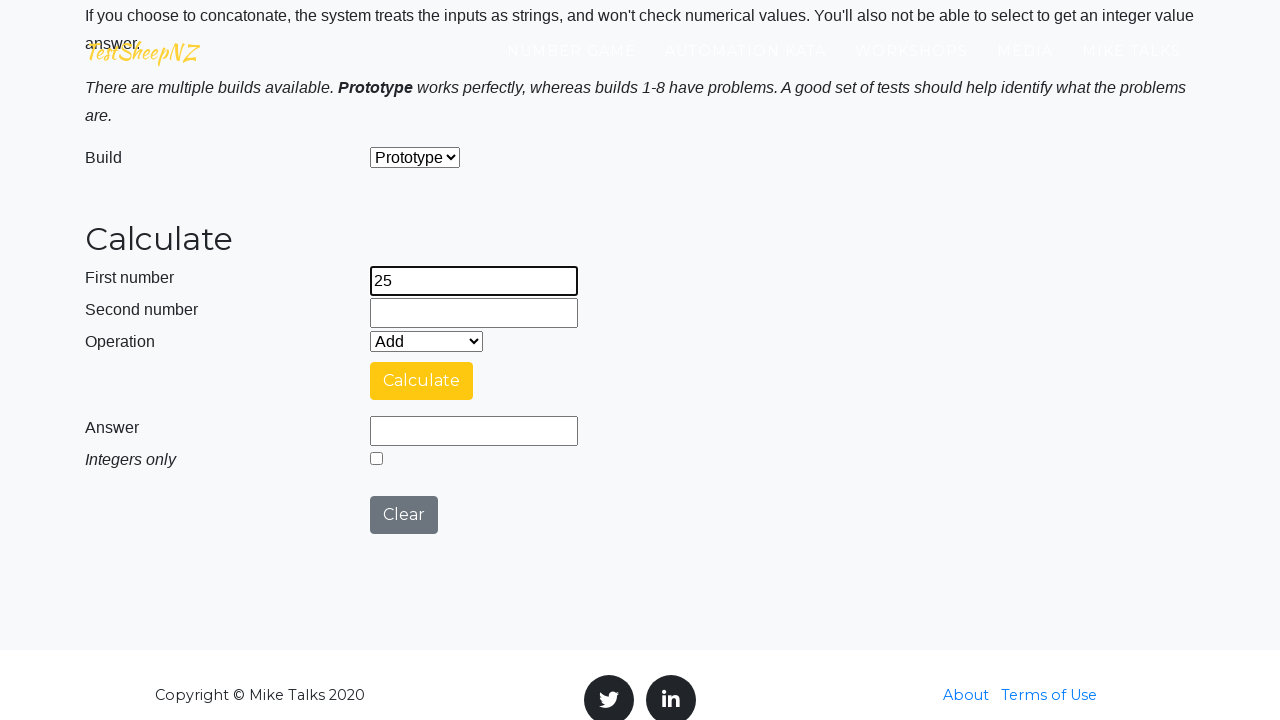

Filled second number field with 1.4 on input[name='number2']
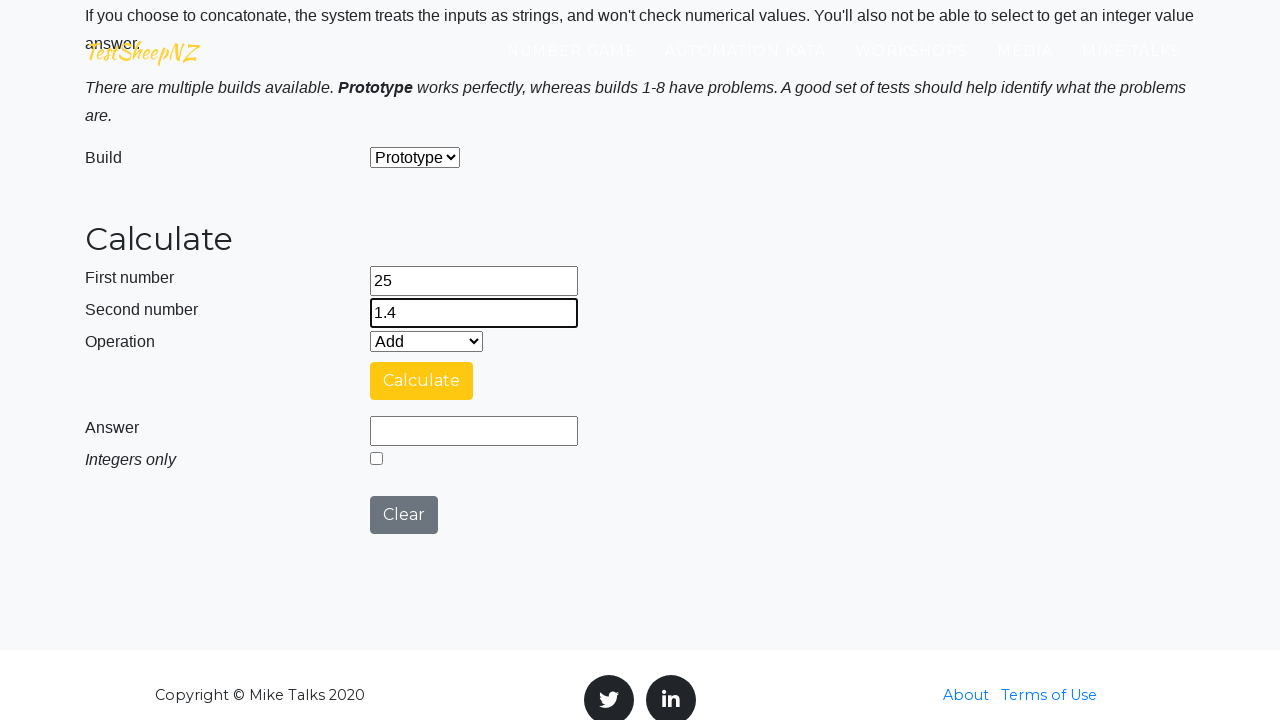

Selected prototype build 5 on select[name='selectBuild']
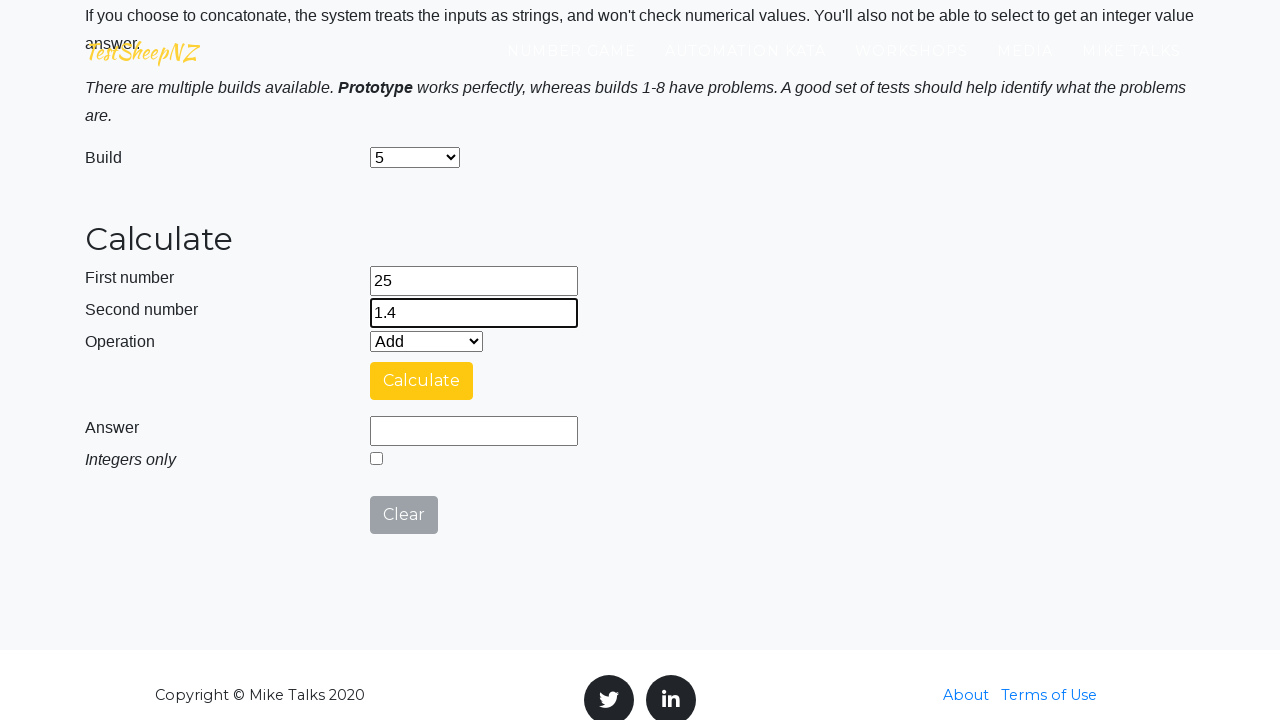

Selected subtraction operation on select[name='selectOperation']
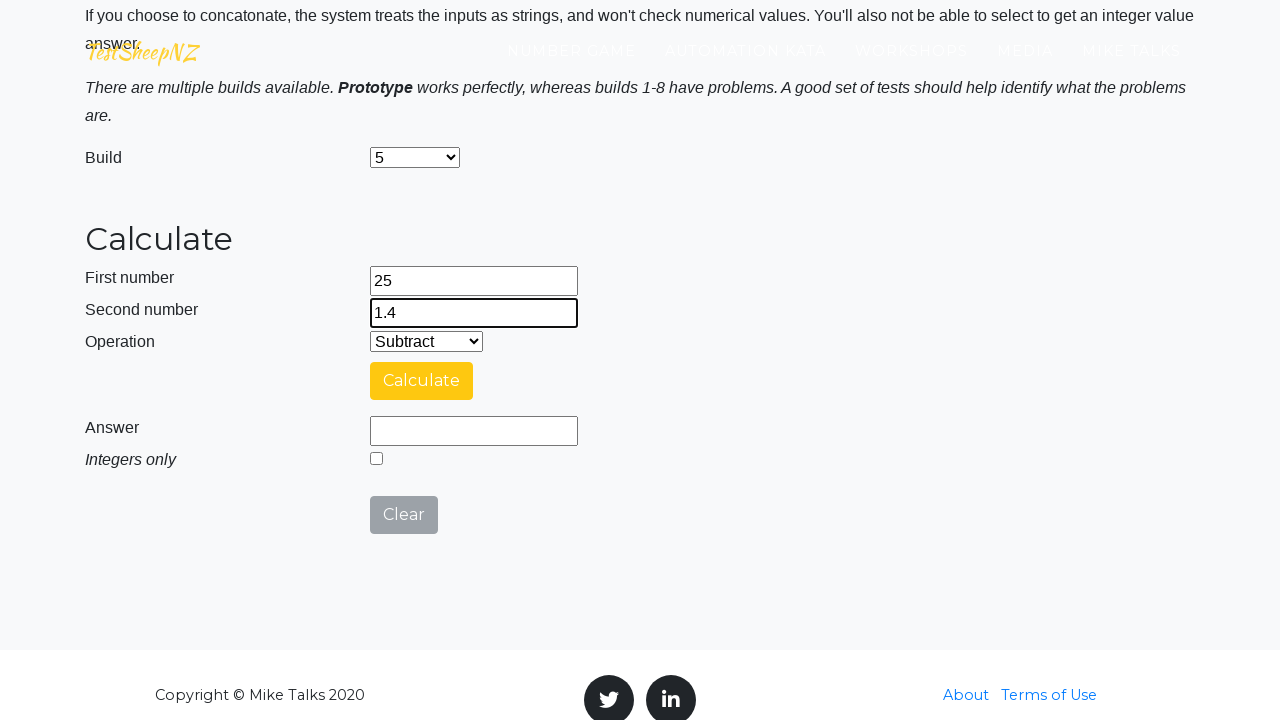

Clicked calculate button to perform subtraction at (422, 381) on #calculateButton
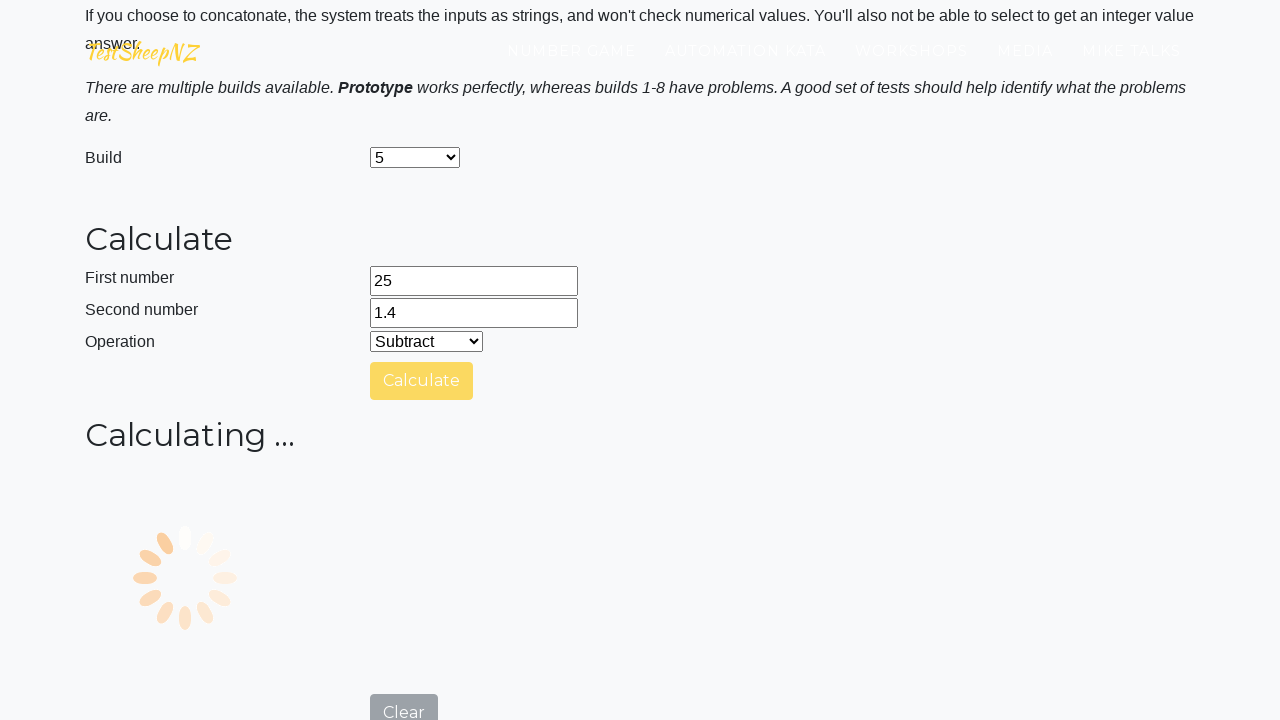

Result field loaded and verified
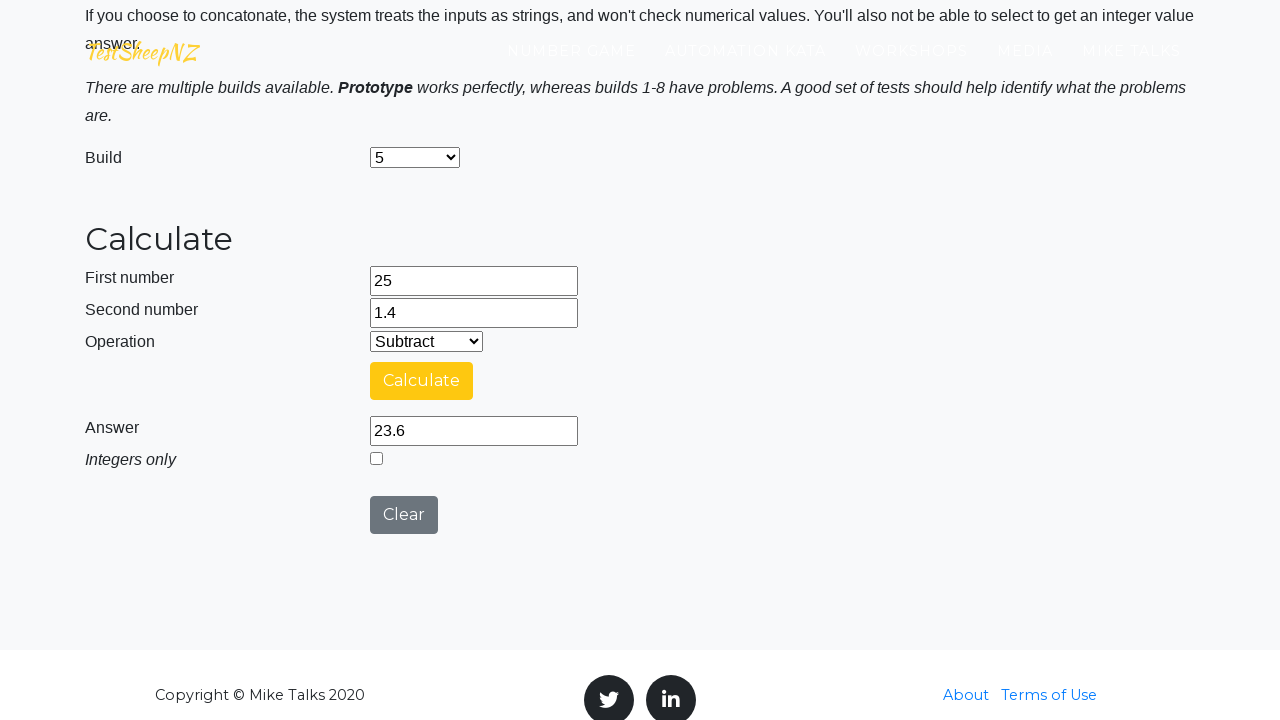

Reloaded page to test next prototype build
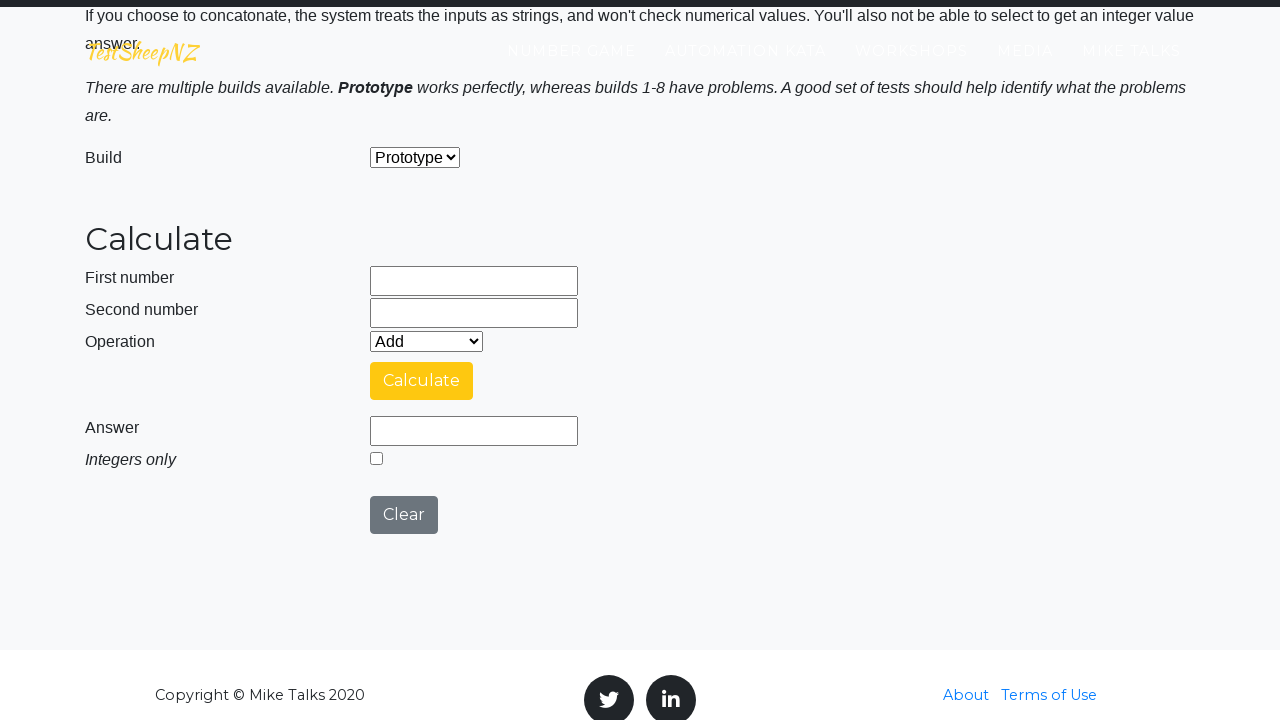

Filled first number field with 25 on input[name='number1']
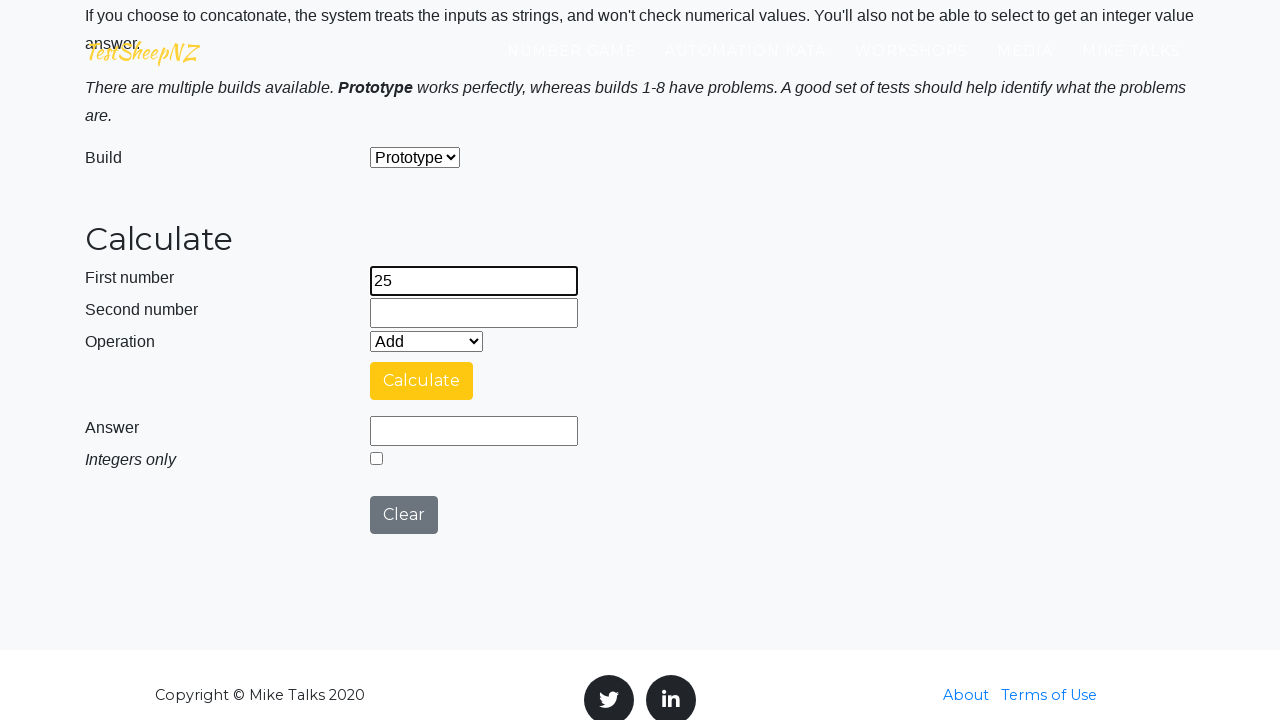

Filled second number field with 1.4 on input[name='number2']
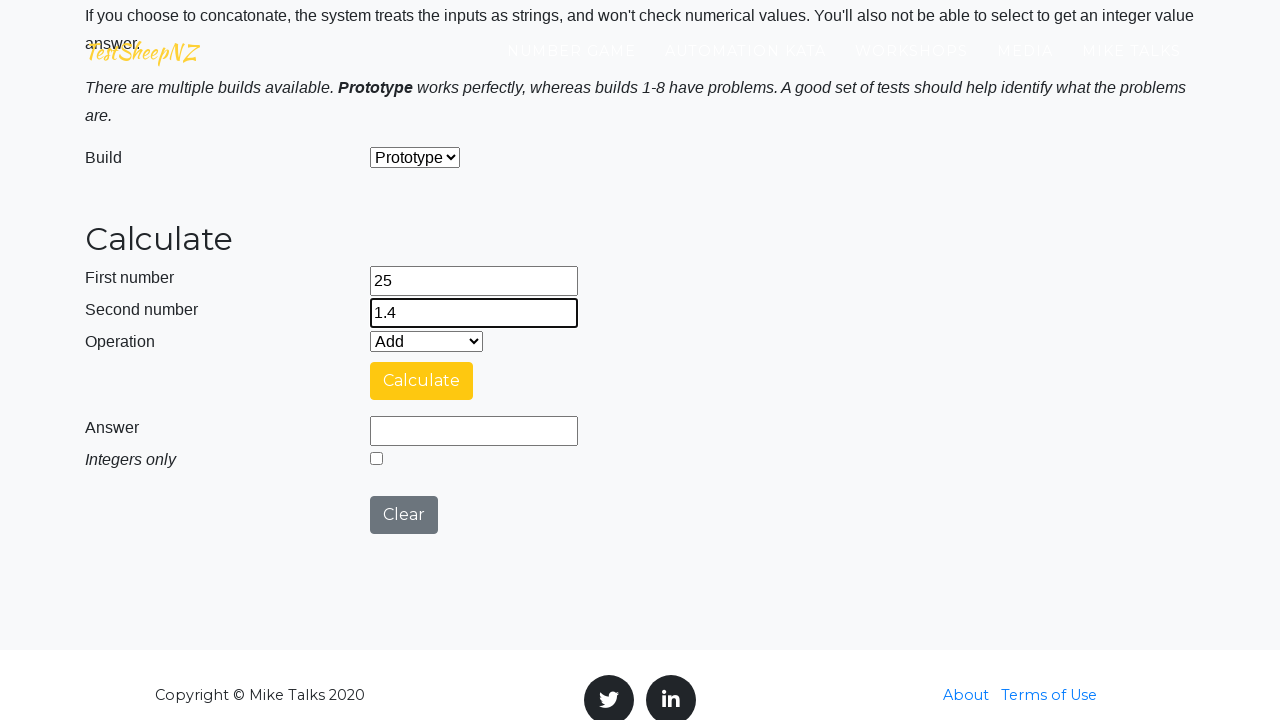

Selected prototype build 6 on select[name='selectBuild']
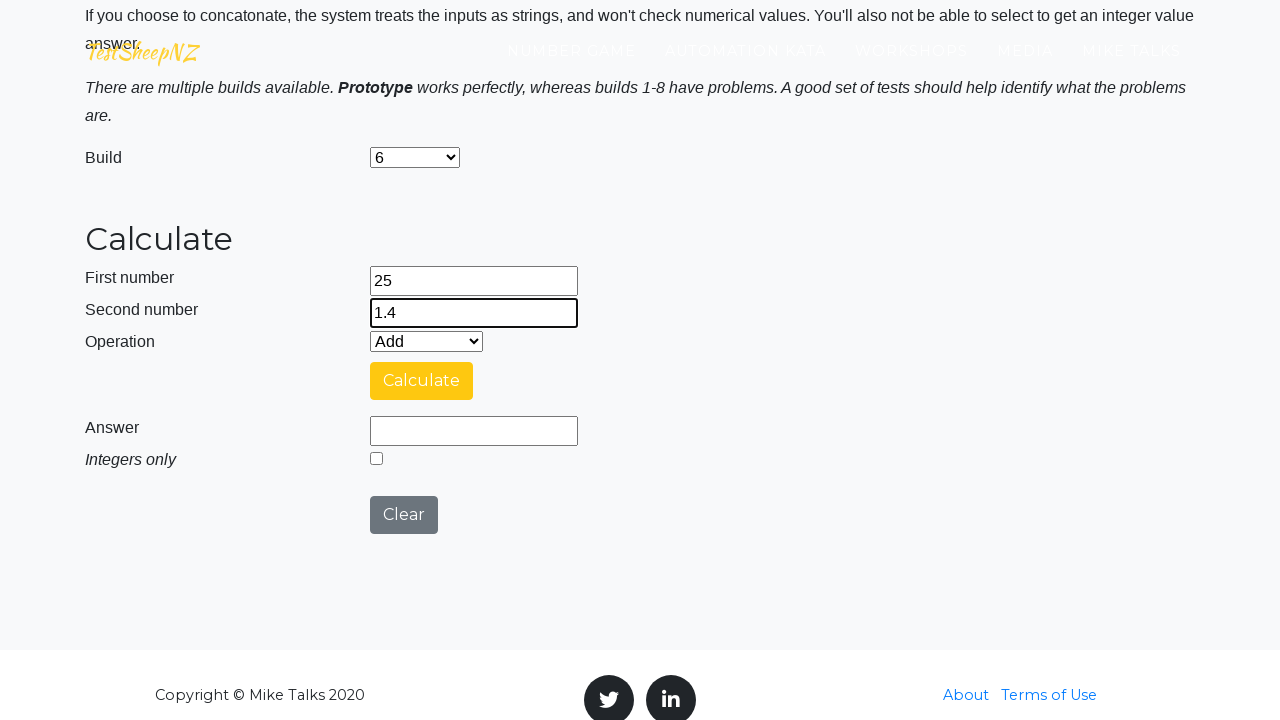

Selected subtraction operation on select[name='selectOperation']
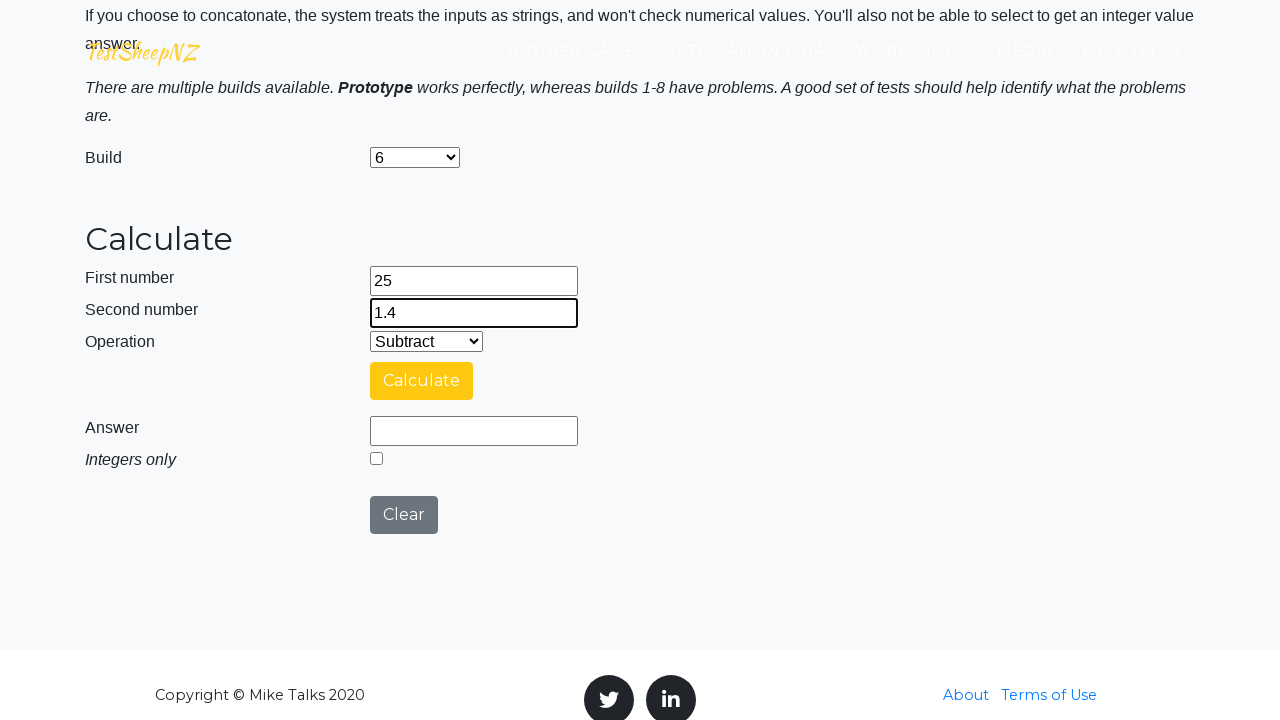

Clicked calculate button to perform subtraction at (422, 381) on #calculateButton
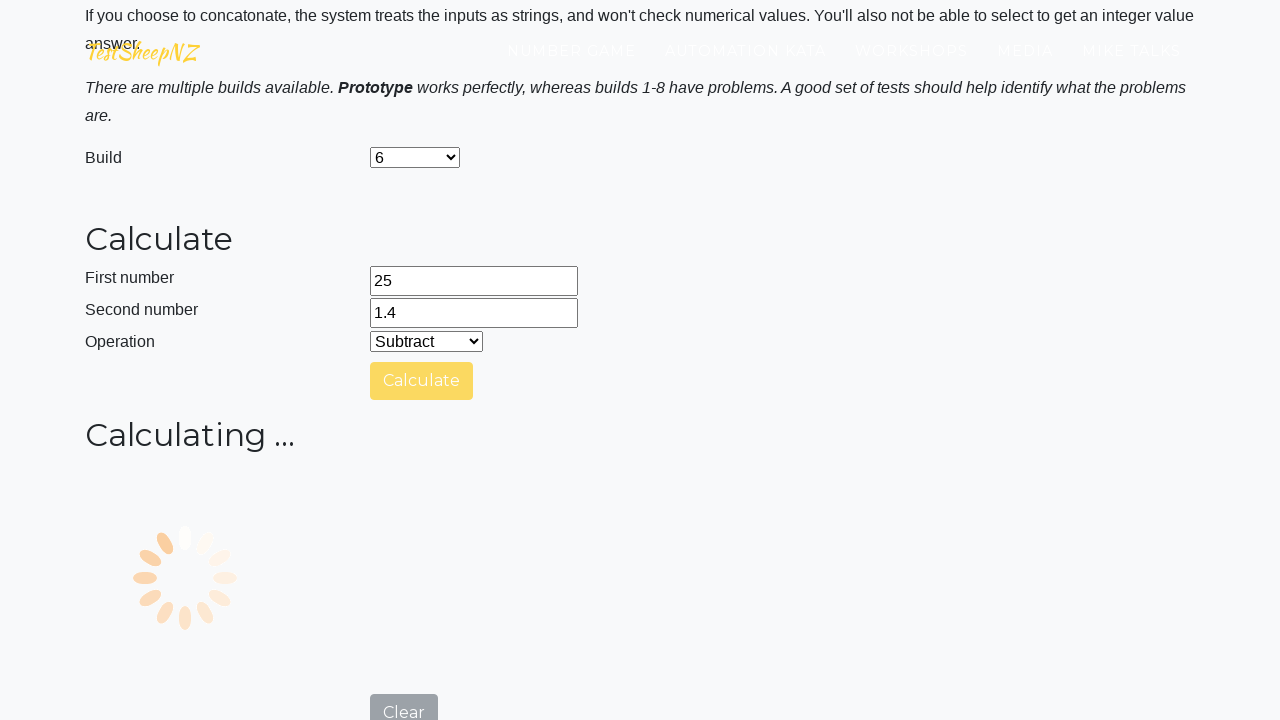

Result field loaded and verified
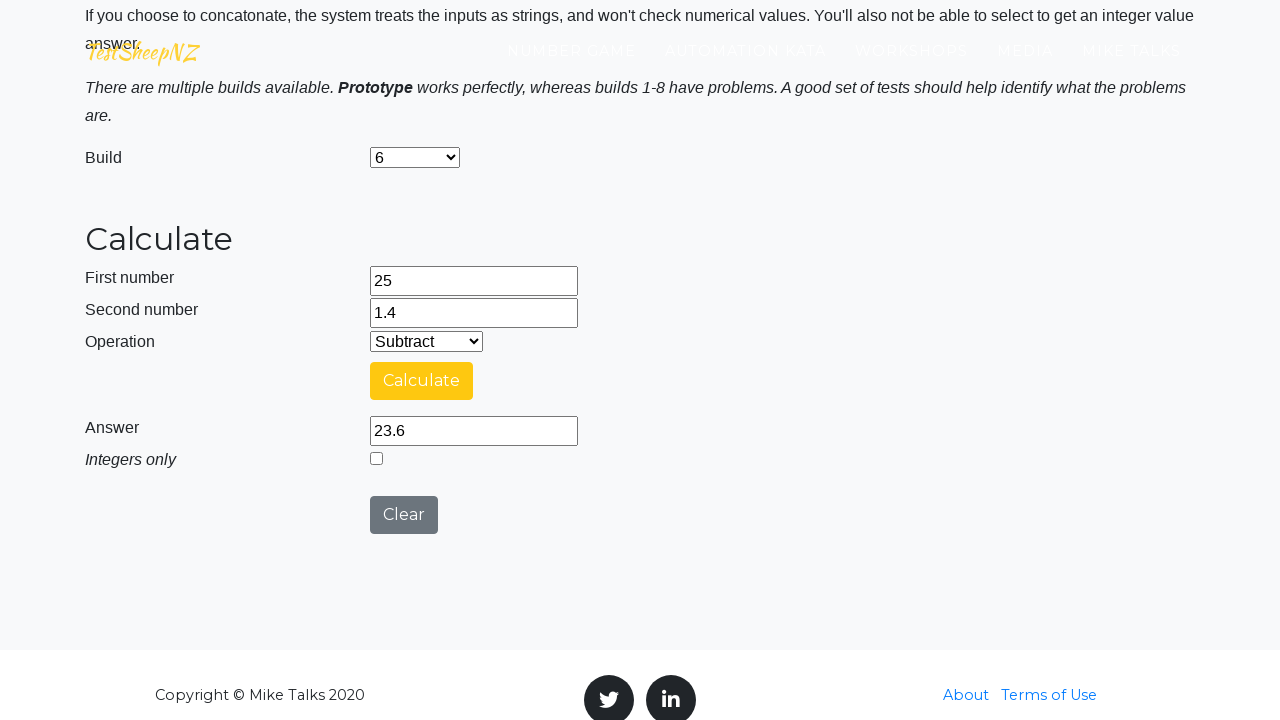

Reloaded page to test next prototype build
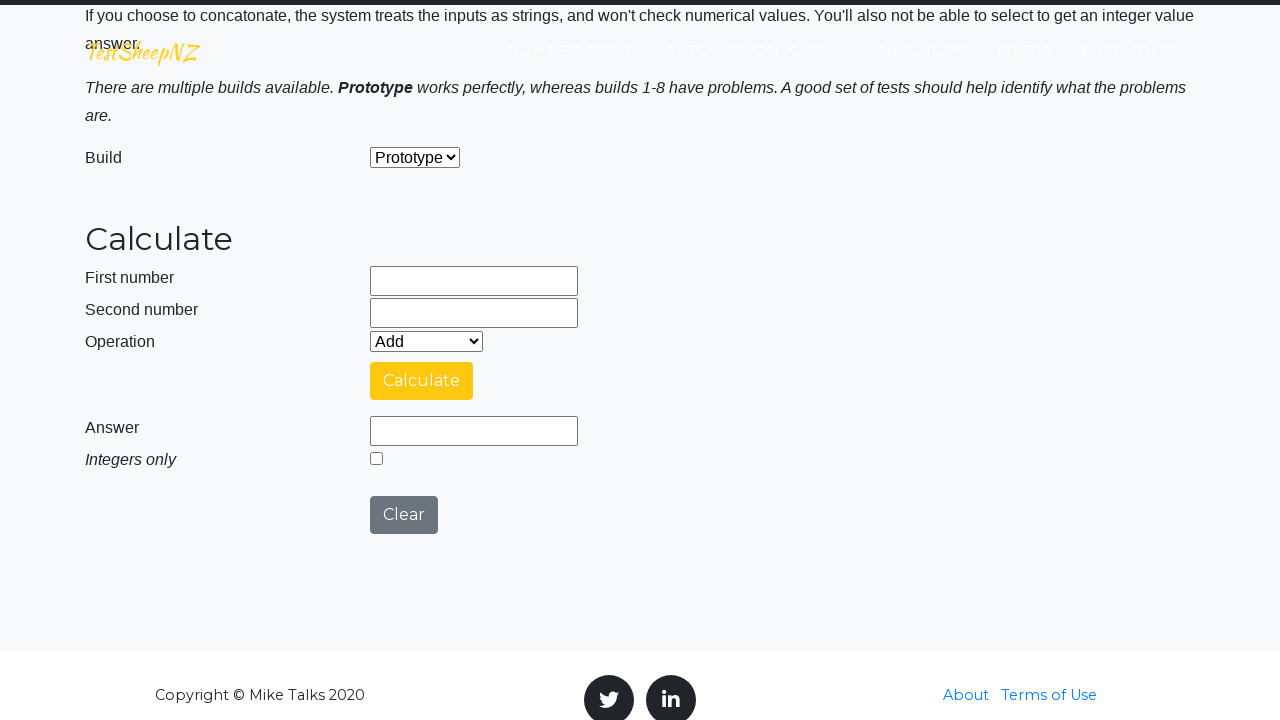

Filled first number field with 25 on input[name='number1']
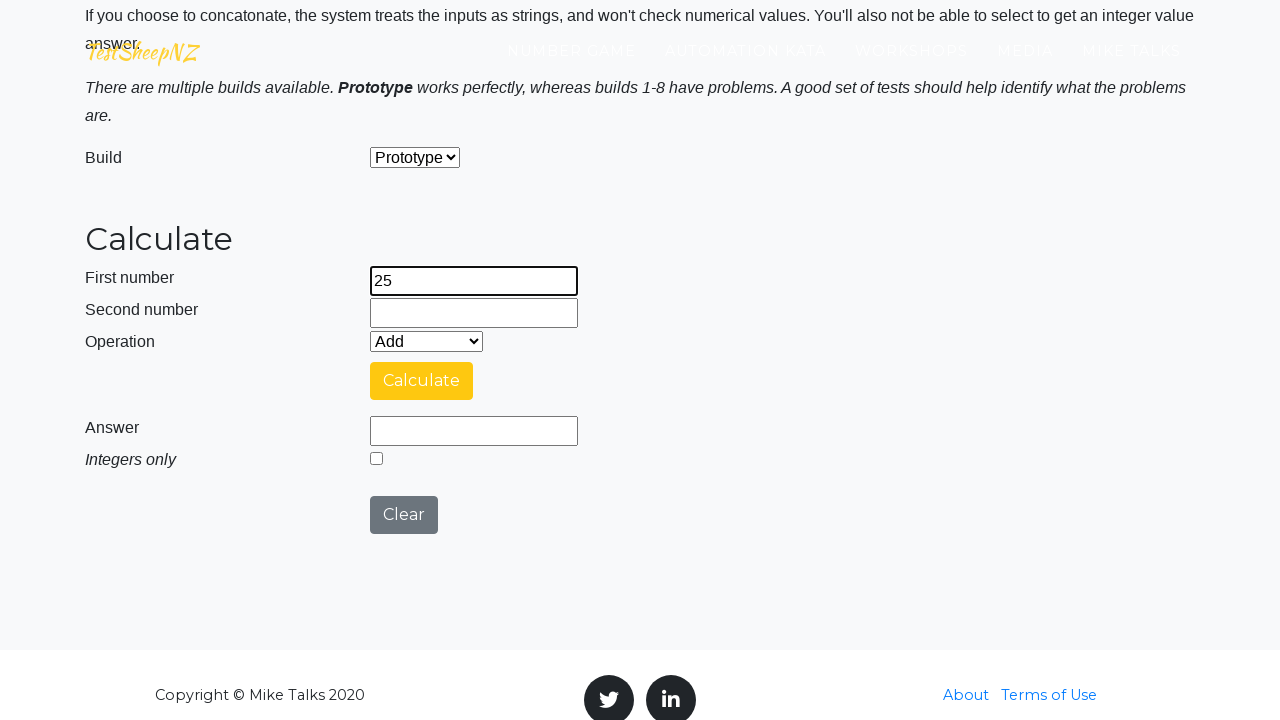

Filled second number field with 1.4 on input[name='number2']
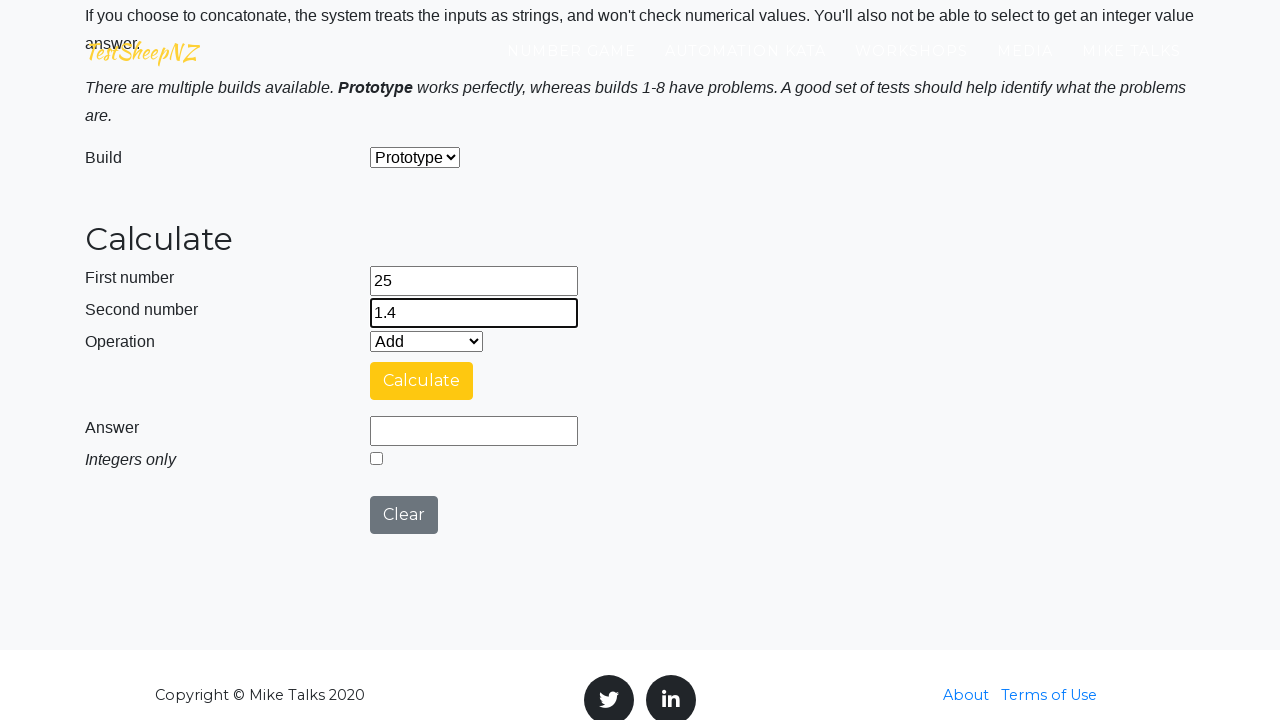

Selected prototype build 7 on select[name='selectBuild']
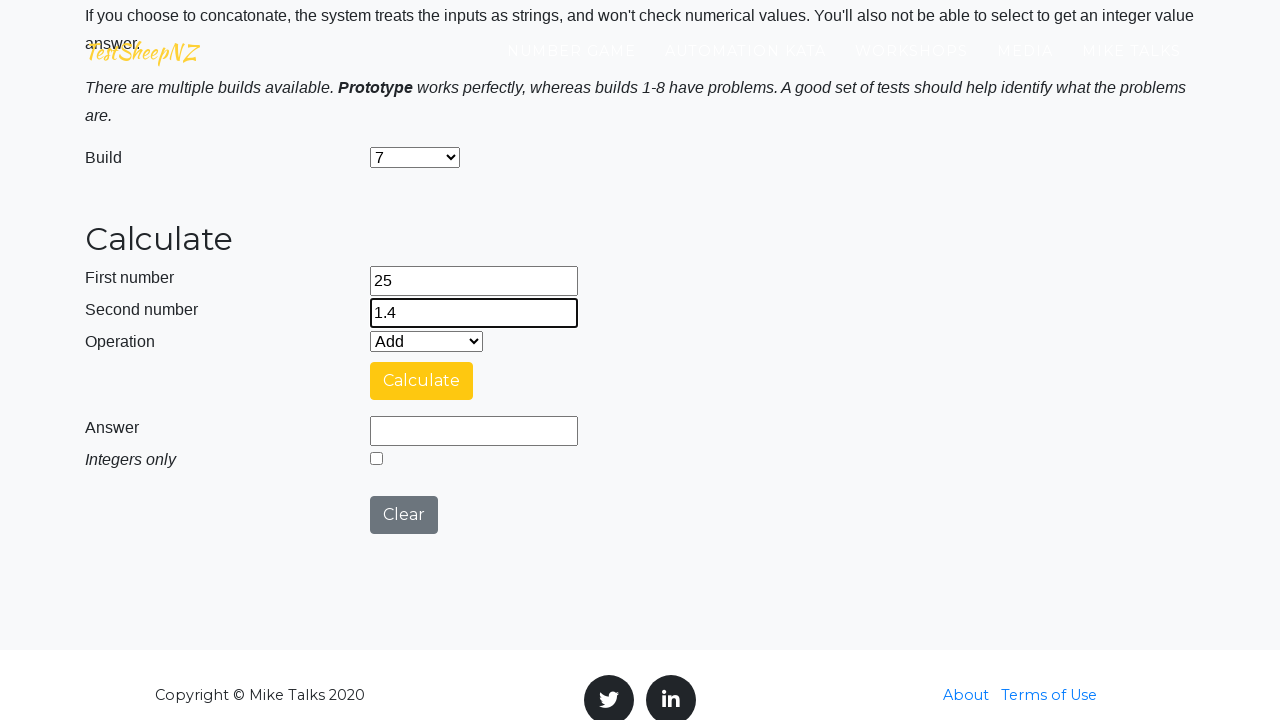

Selected subtraction operation on select[name='selectOperation']
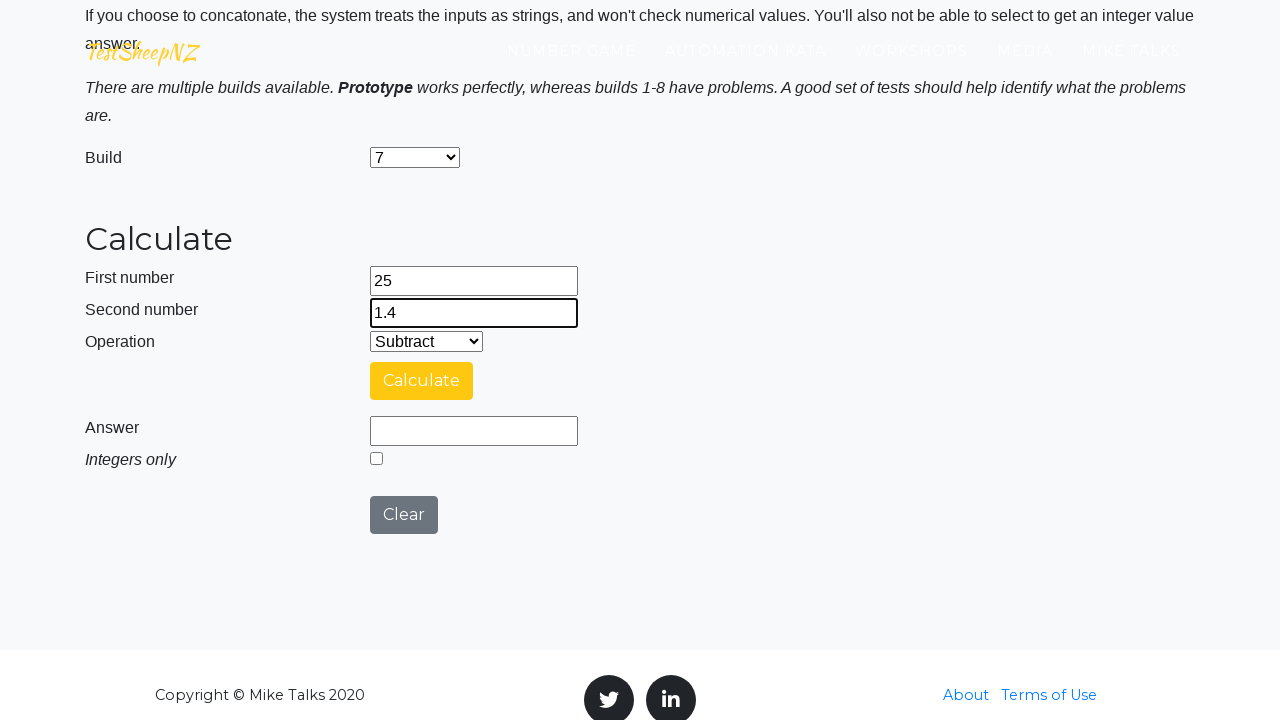

Clicked calculate button to perform subtraction at (422, 381) on #calculateButton
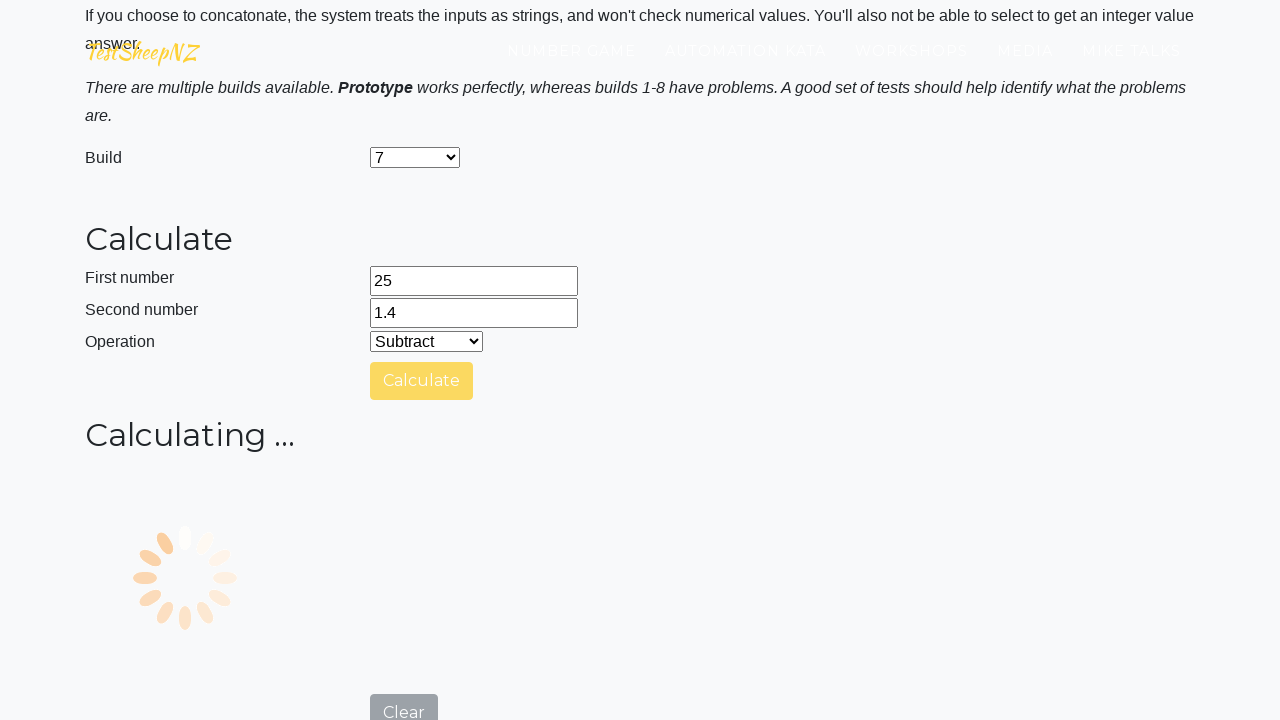

Result field loaded and verified
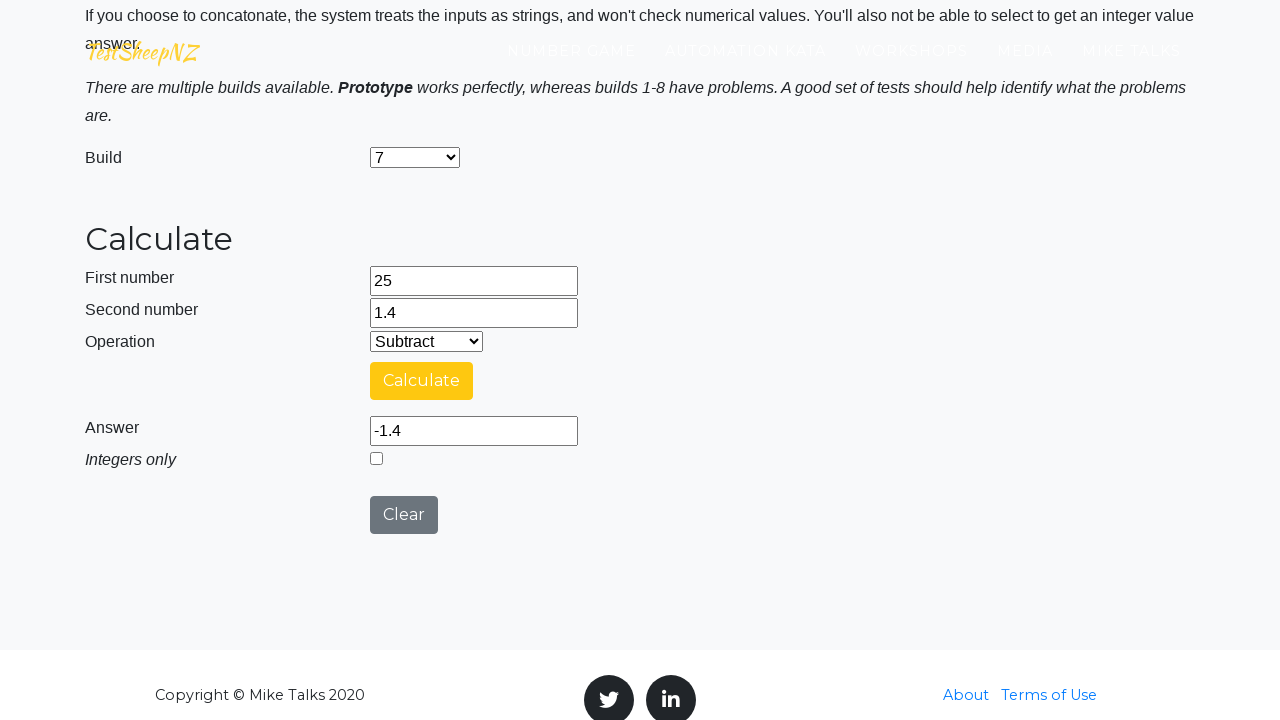

Reloaded page to test next prototype build
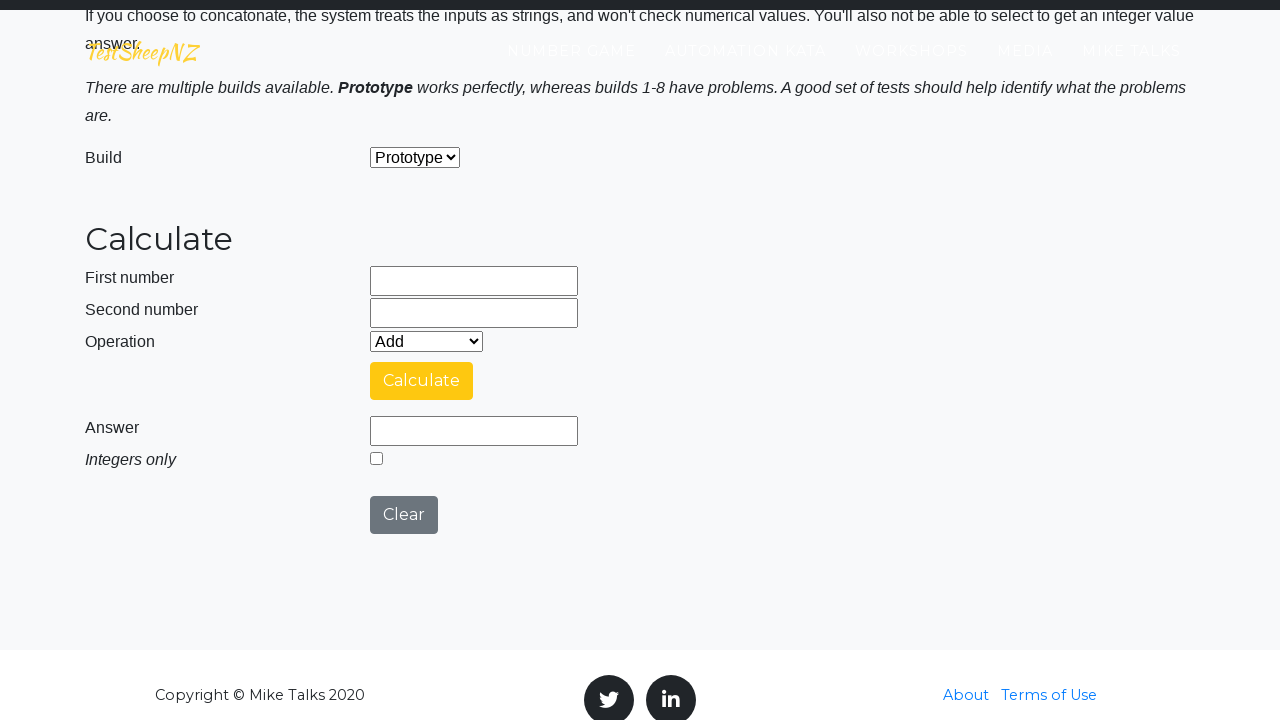

Filled first number field with 25 on input[name='number1']
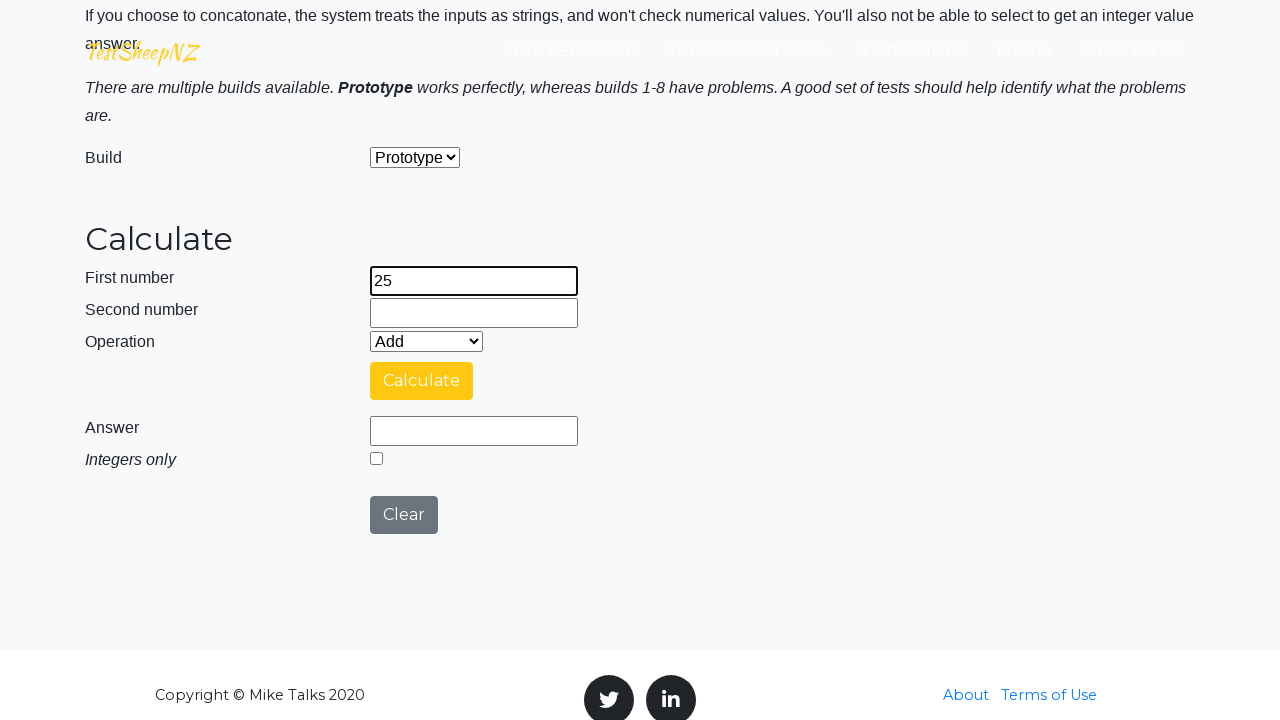

Filled second number field with 1.4 on input[name='number2']
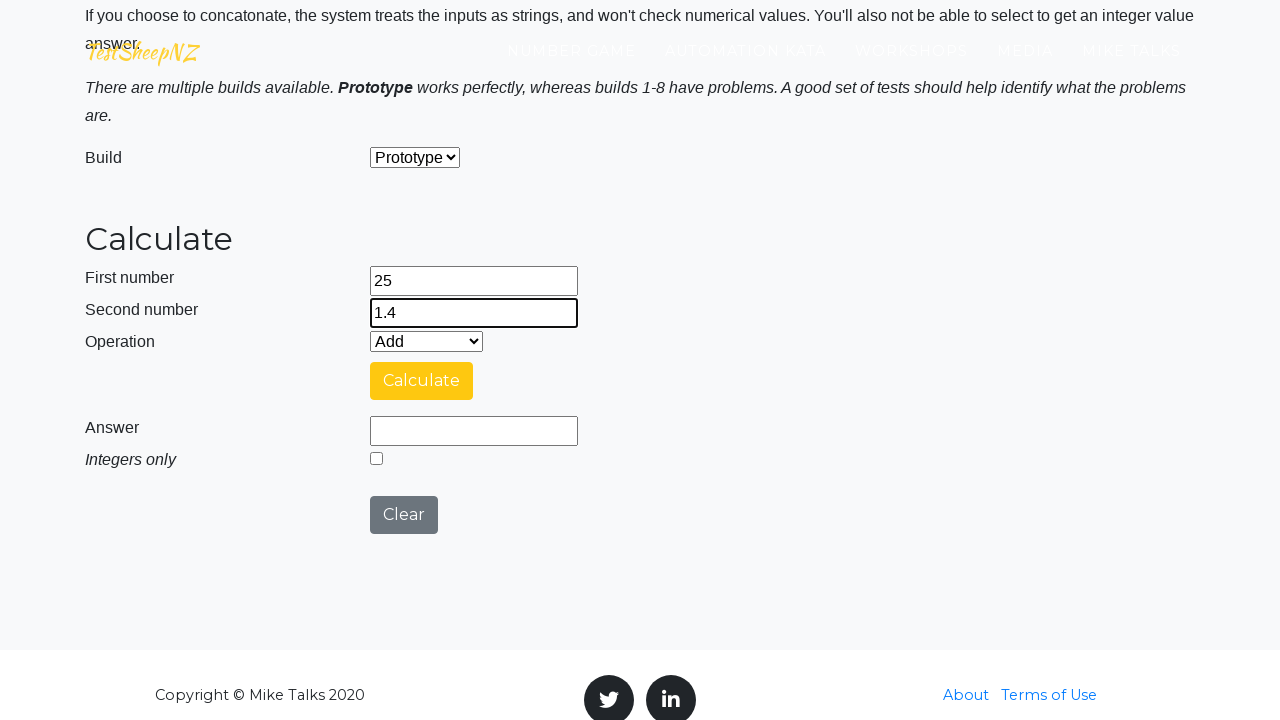

Selected prototype build 8 on select[name='selectBuild']
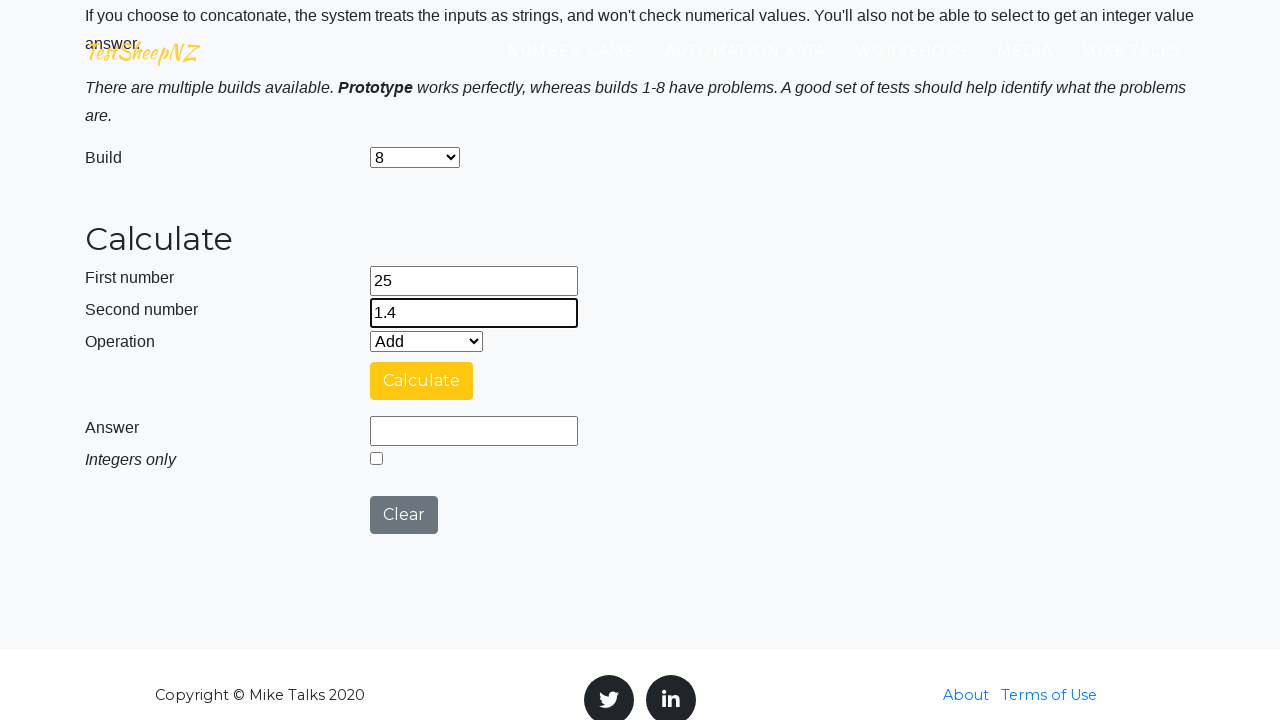

Selected subtraction operation on select[name='selectOperation']
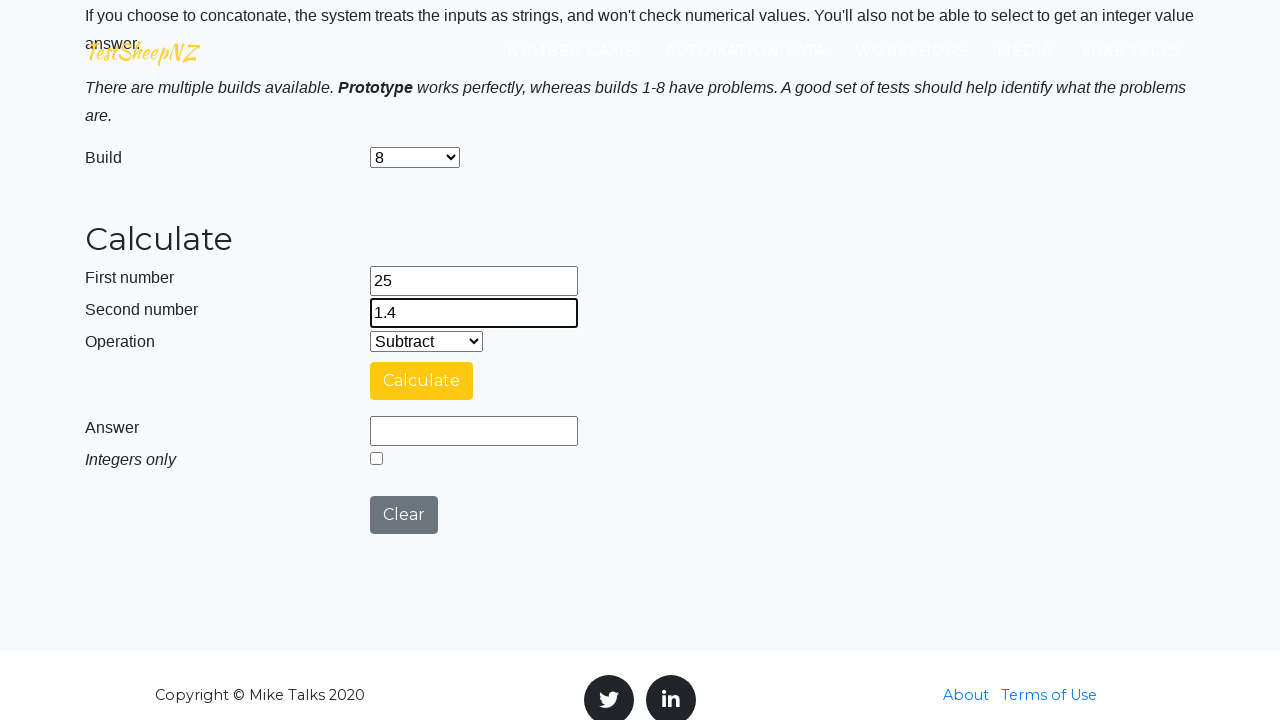

Clicked calculate button to perform subtraction at (422, 381) on #calculateButton
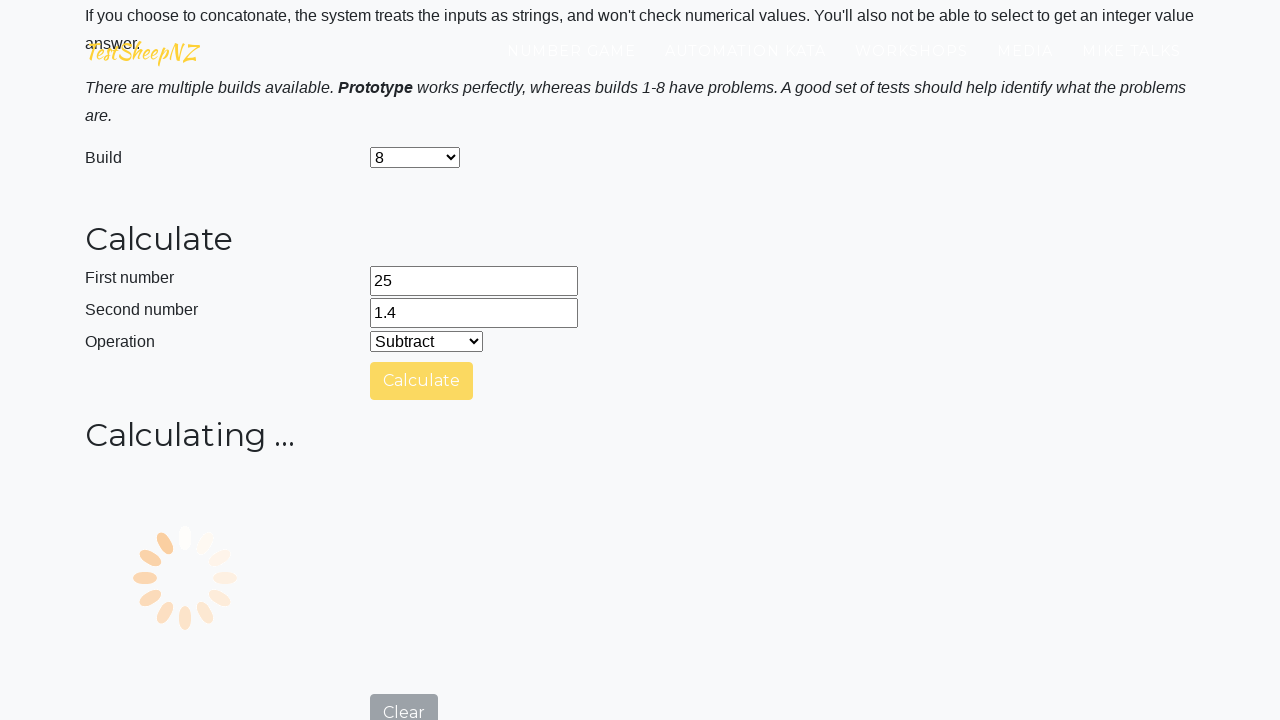

Result field loaded and verified
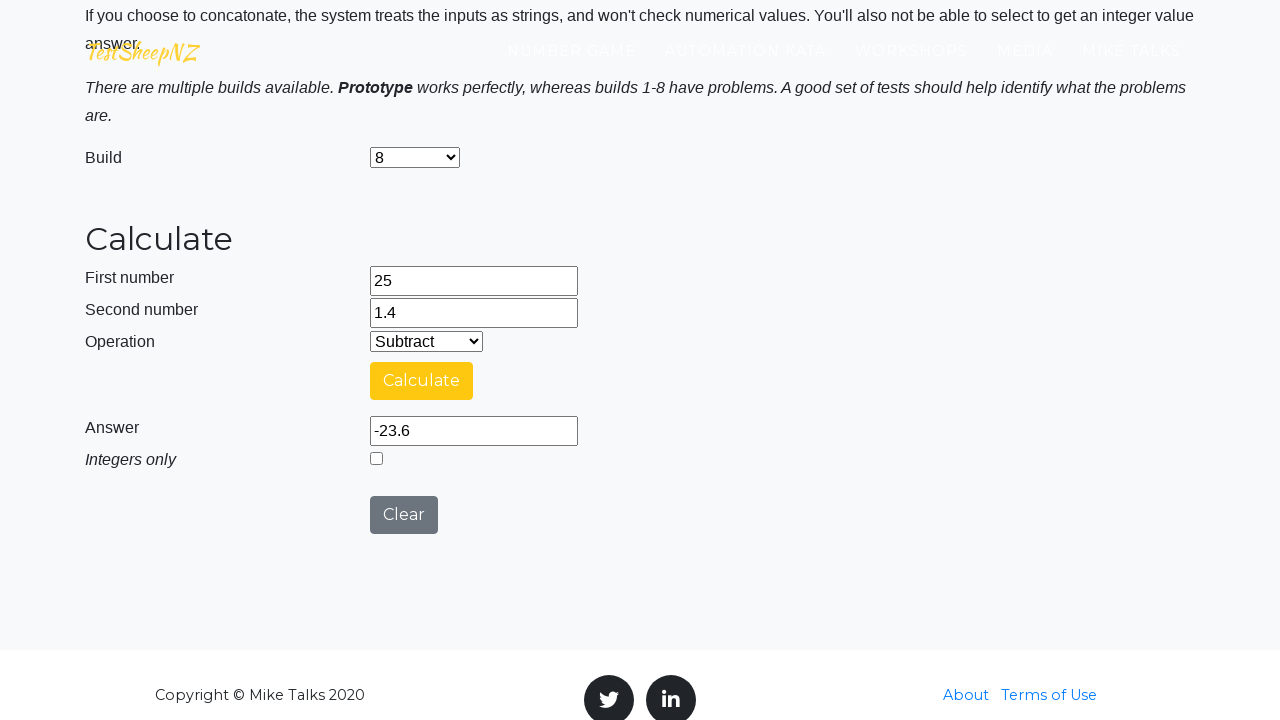

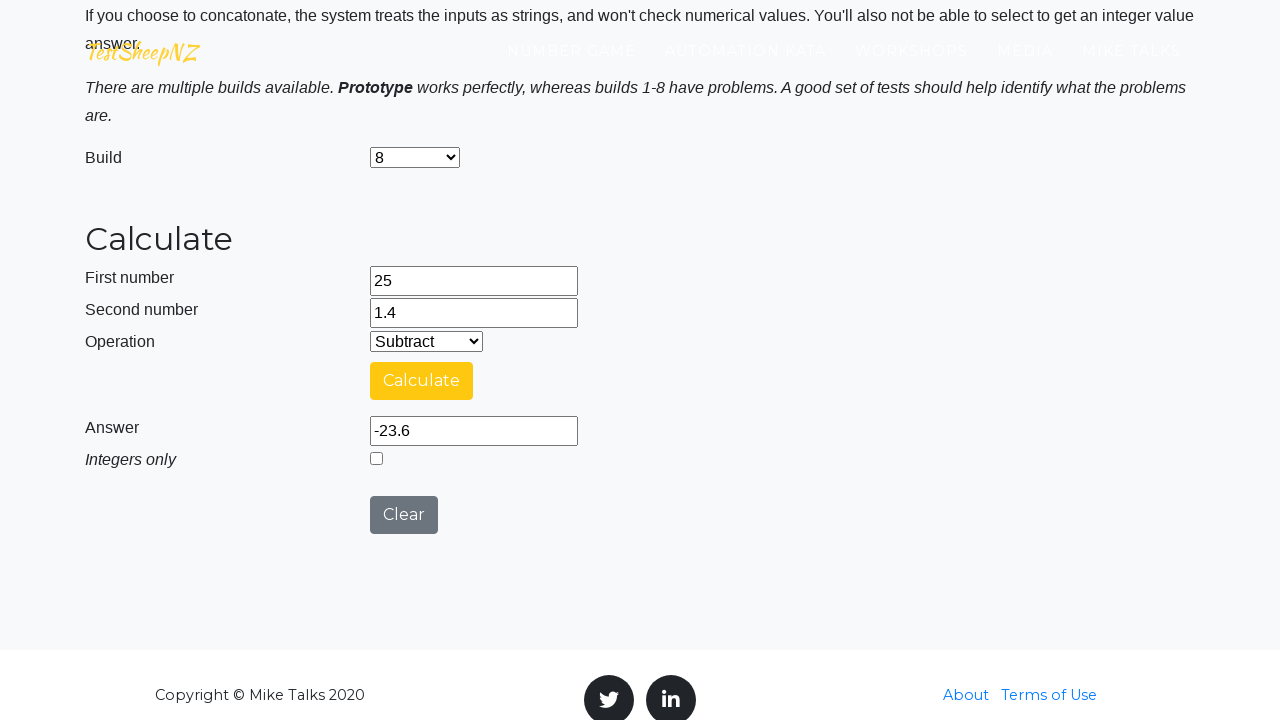